Navigates through a weekly mess/cafeteria menu by clicking previous and next buttons to cycle through different days and meals (breakfast, lunch, snacks, dinner).

Starting URL: https://whatsinmess.netlify.app/

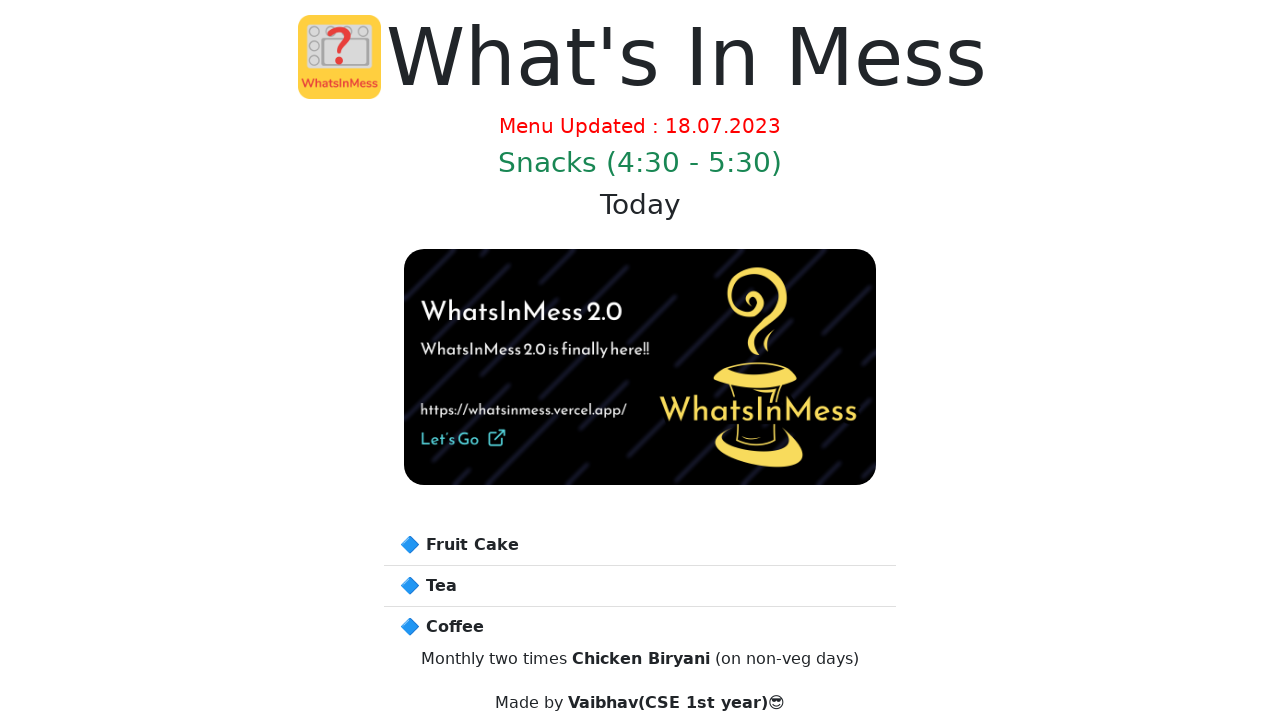

Waited for next button to be available
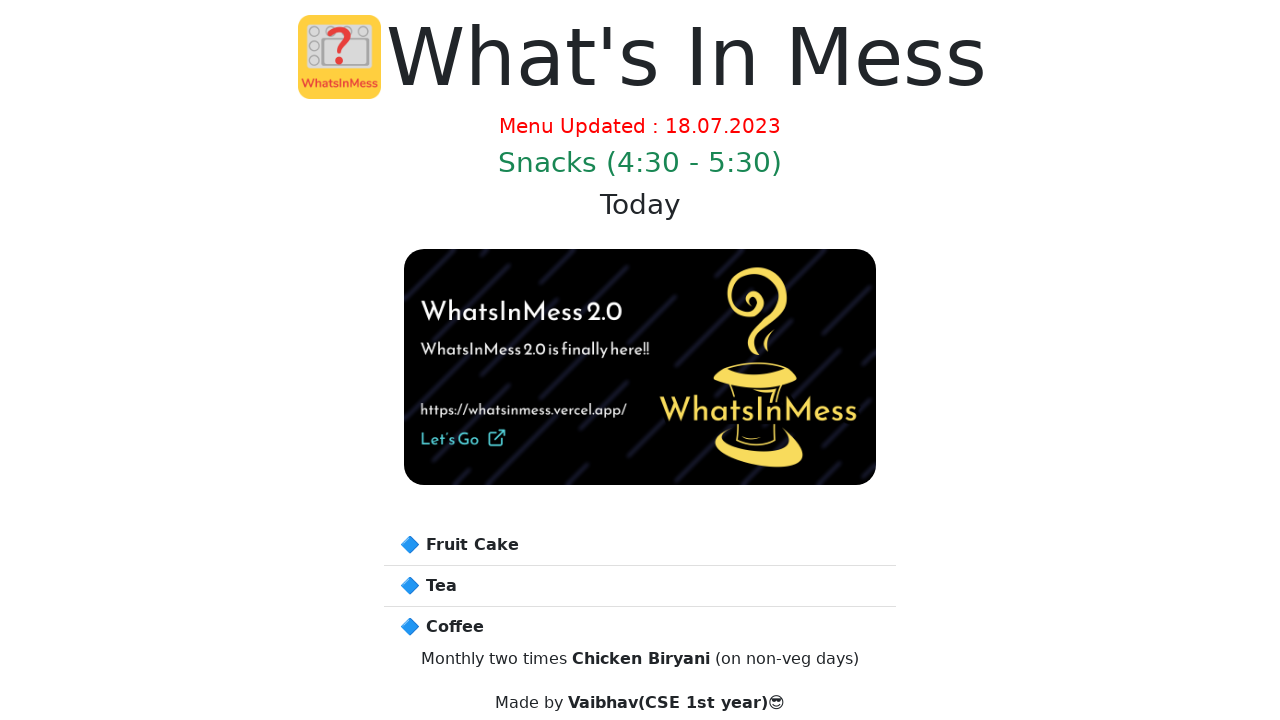

Waited for previous button to be available
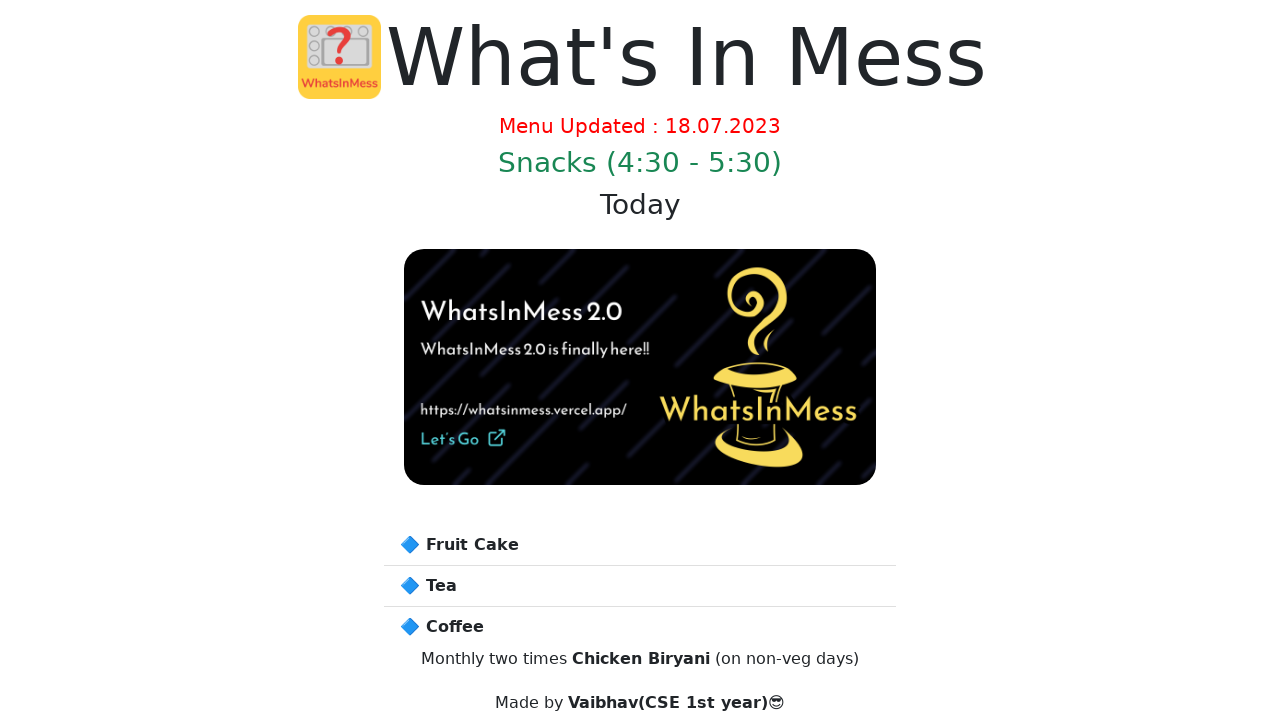

Clicked previous button to navigate to earlier meal at (596, 649) on button#previous
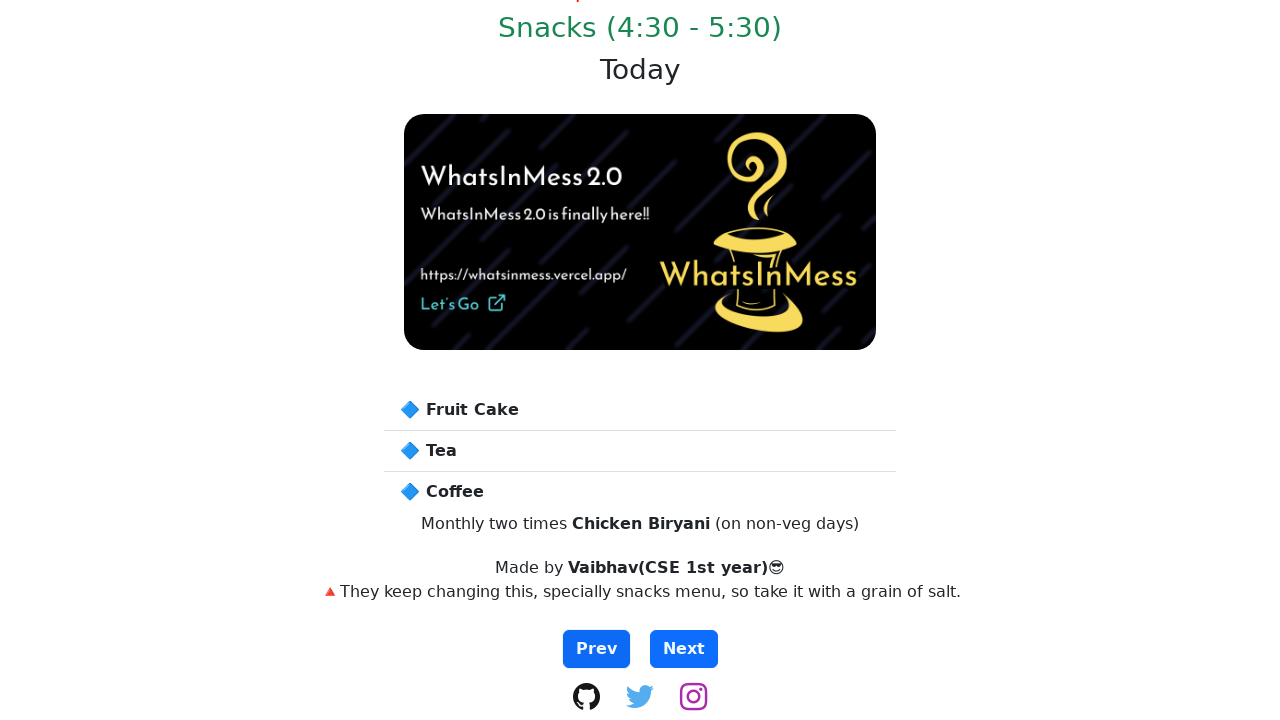

Clicked previous button to navigate to earlier meal at (596, 649) on button#previous
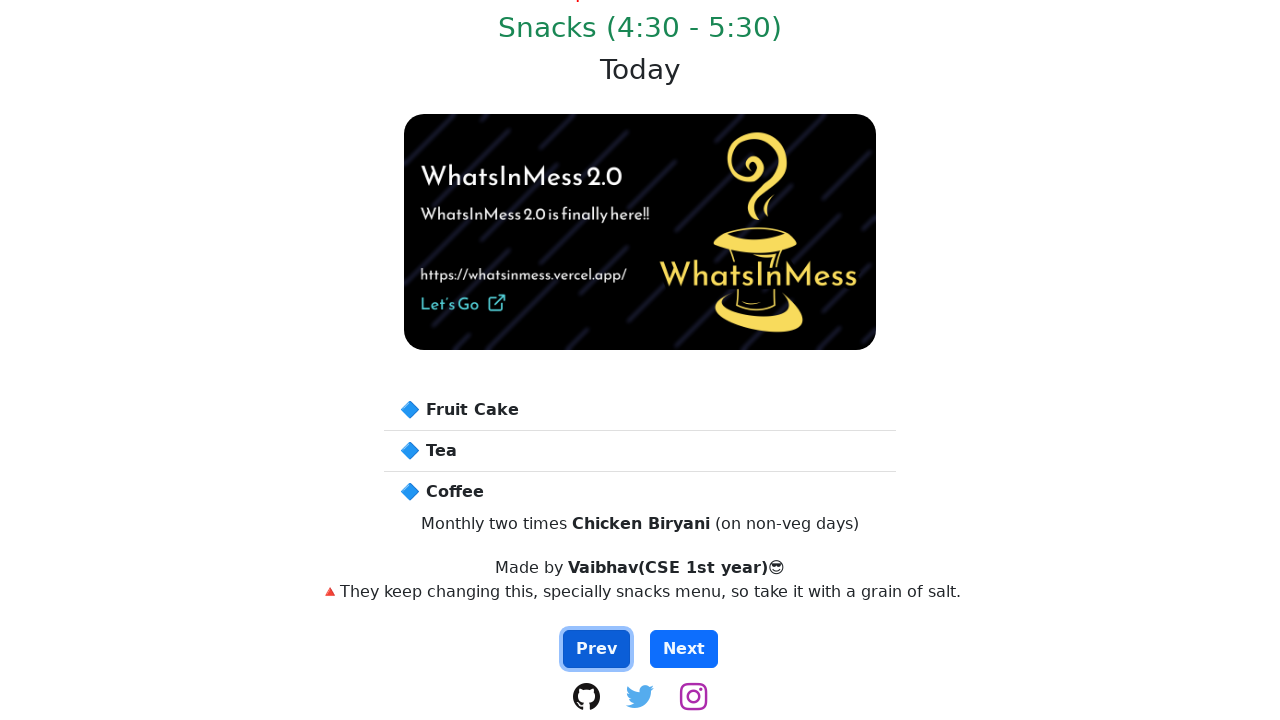

Clicked previous button to navigate to earlier meal at (596, 649) on button#previous
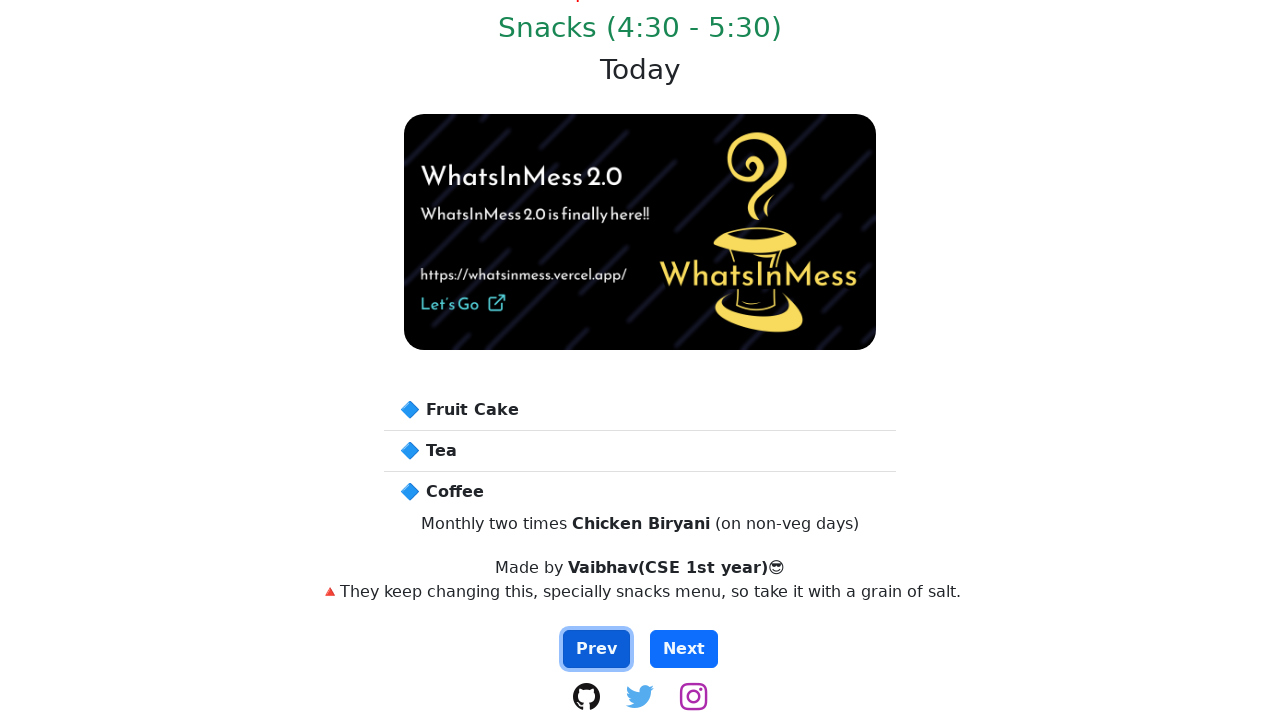

Clicked previous button to navigate to earlier meal at (596, 649) on button#previous
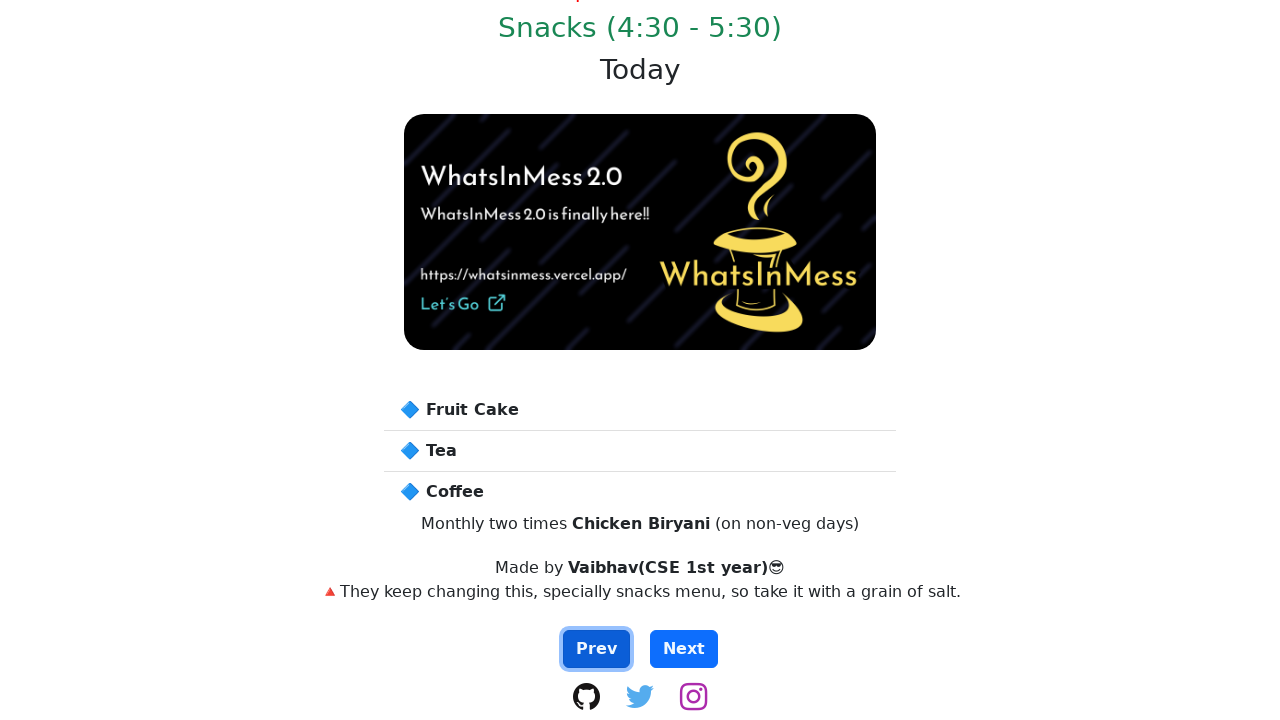

Waited for day element to be available
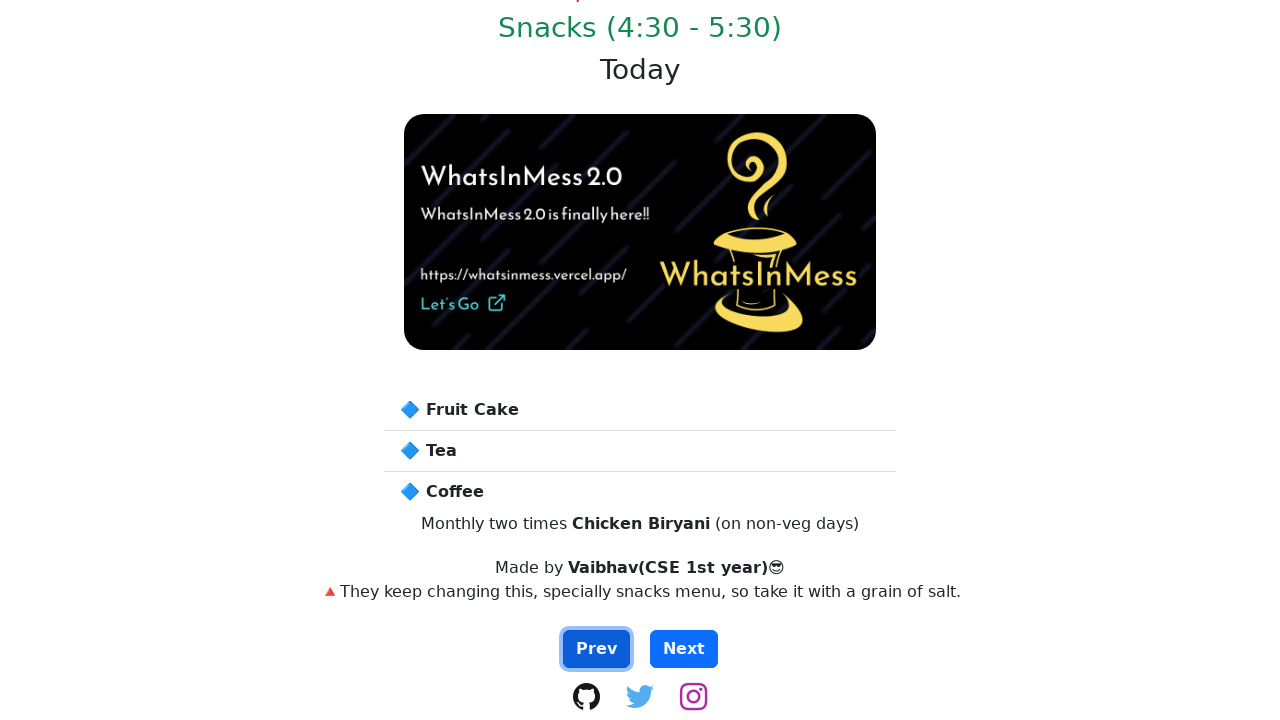

Waited for header element to be available
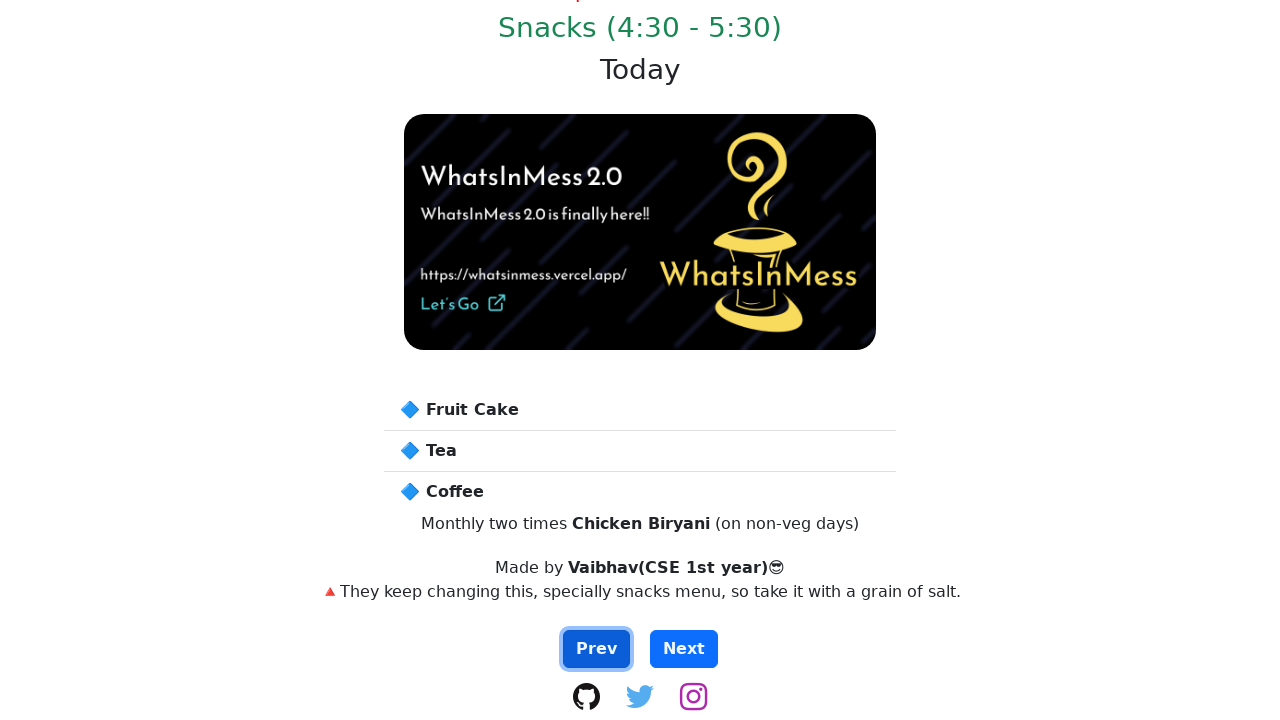

Clicked previous button to navigate to beginning of week at (596, 649) on button#previous
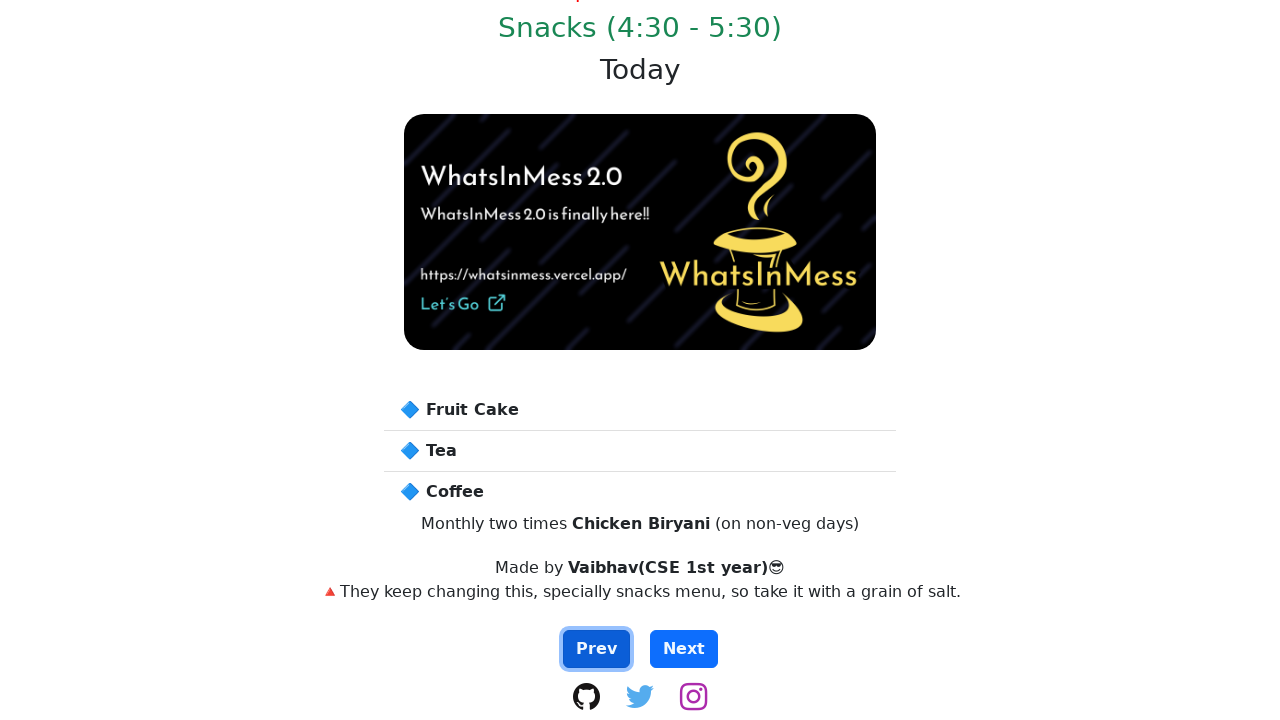

Clicked previous button to navigate to beginning of week at (596, 649) on button#previous
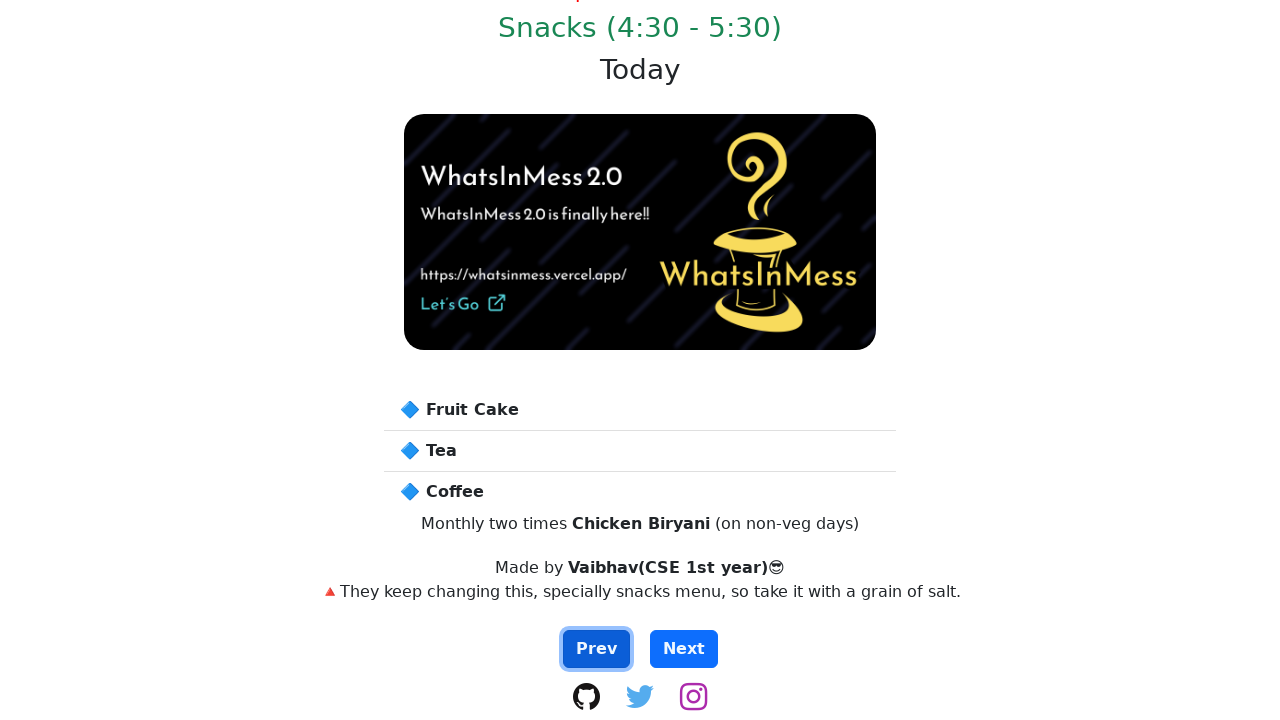

Clicked previous button to navigate to beginning of week at (596, 649) on button#previous
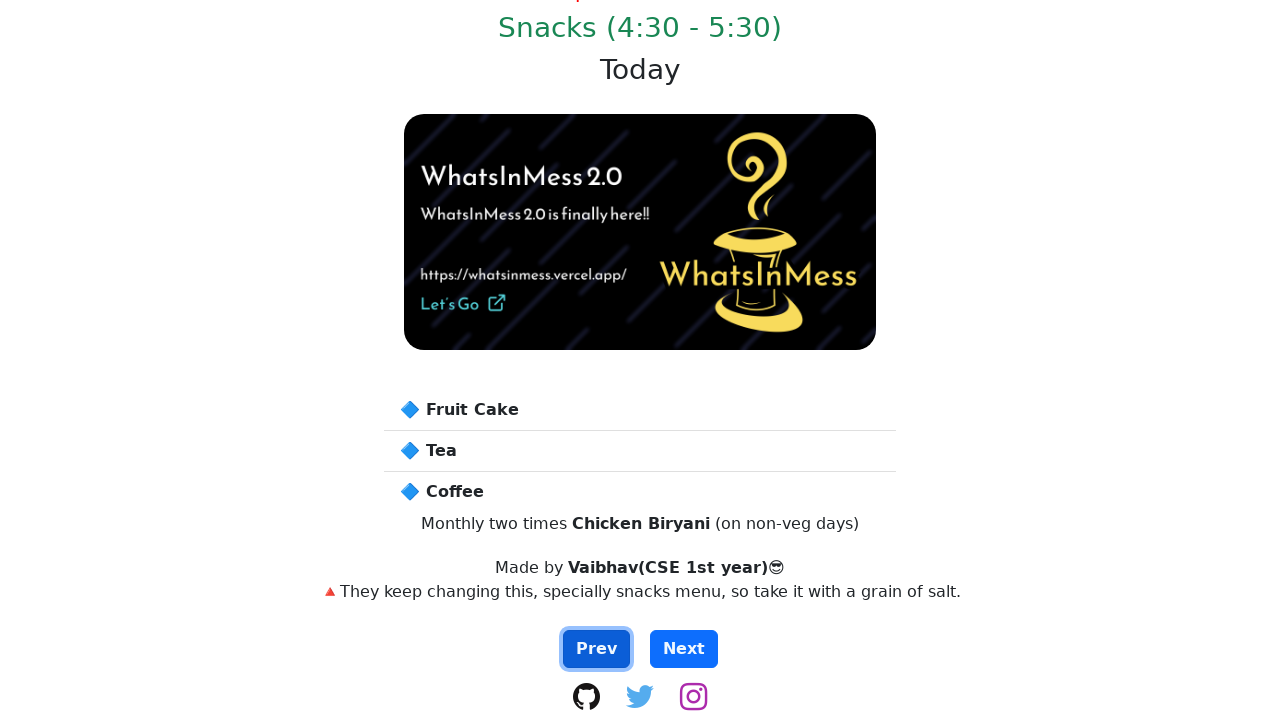

Clicked previous button to navigate to beginning of week at (596, 649) on button#previous
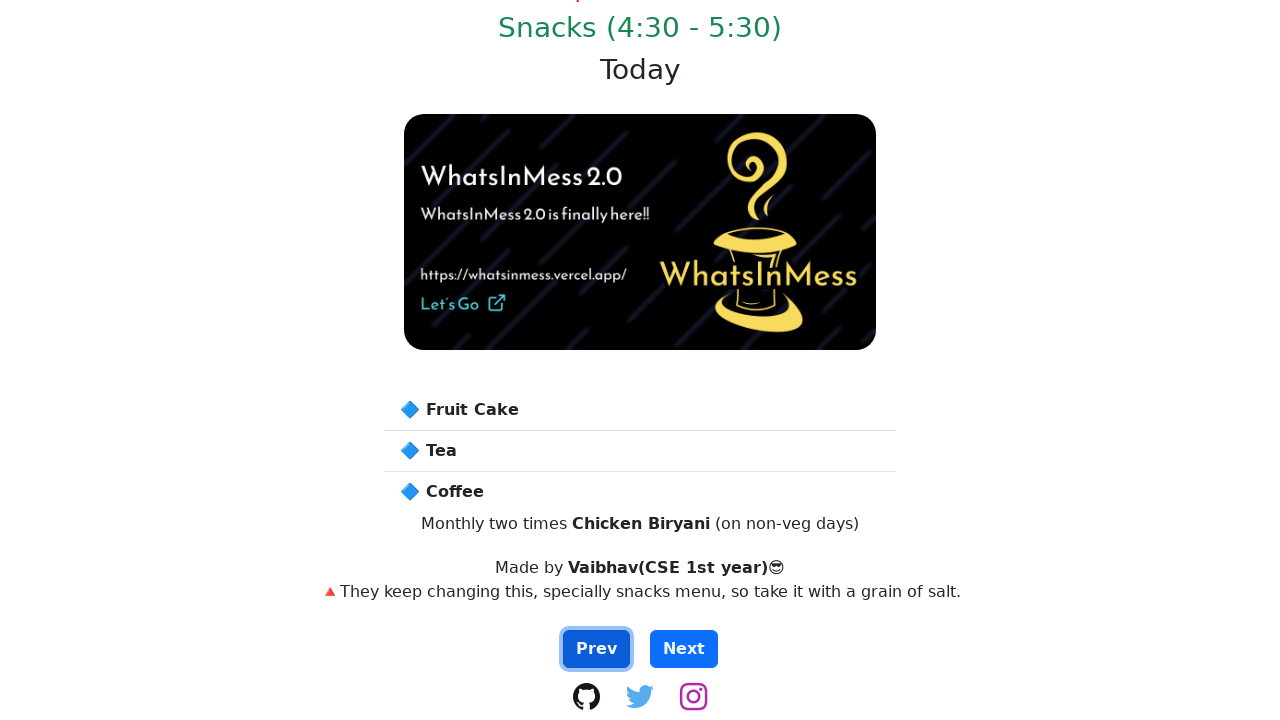

Clicked previous button to navigate to beginning of week at (596, 649) on button#previous
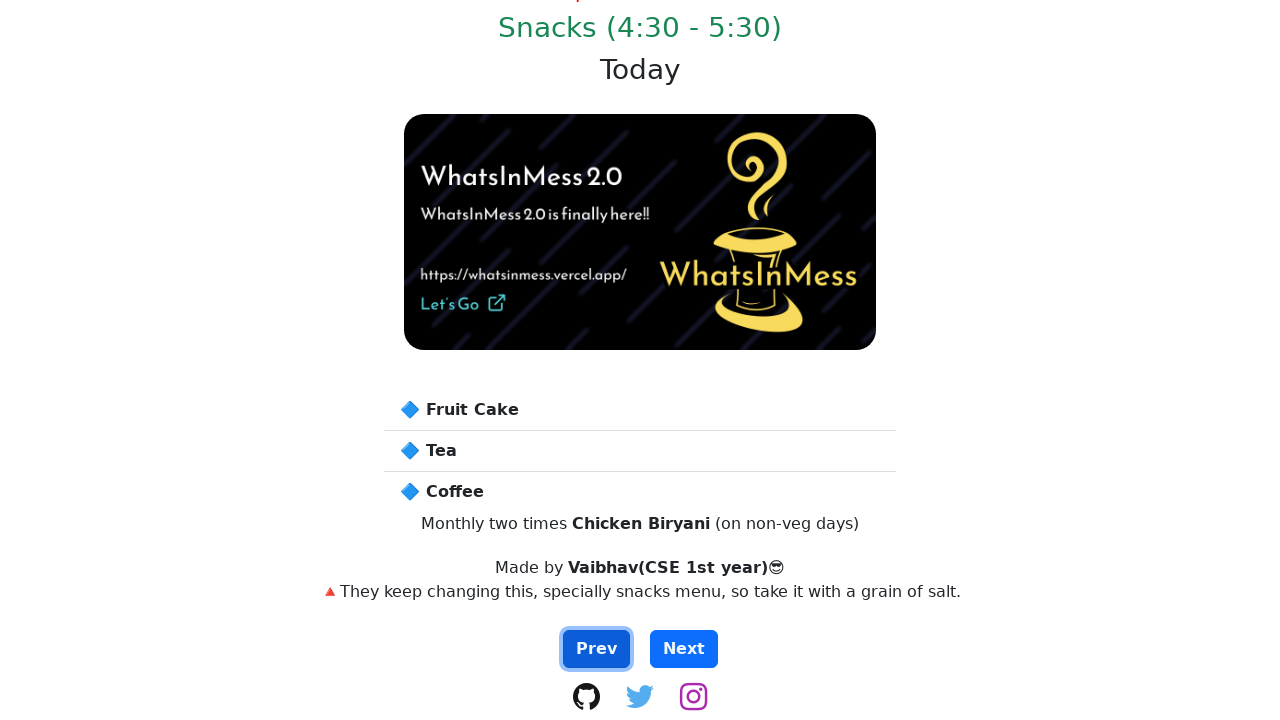

Clicked previous button to navigate to beginning of week at (596, 649) on button#previous
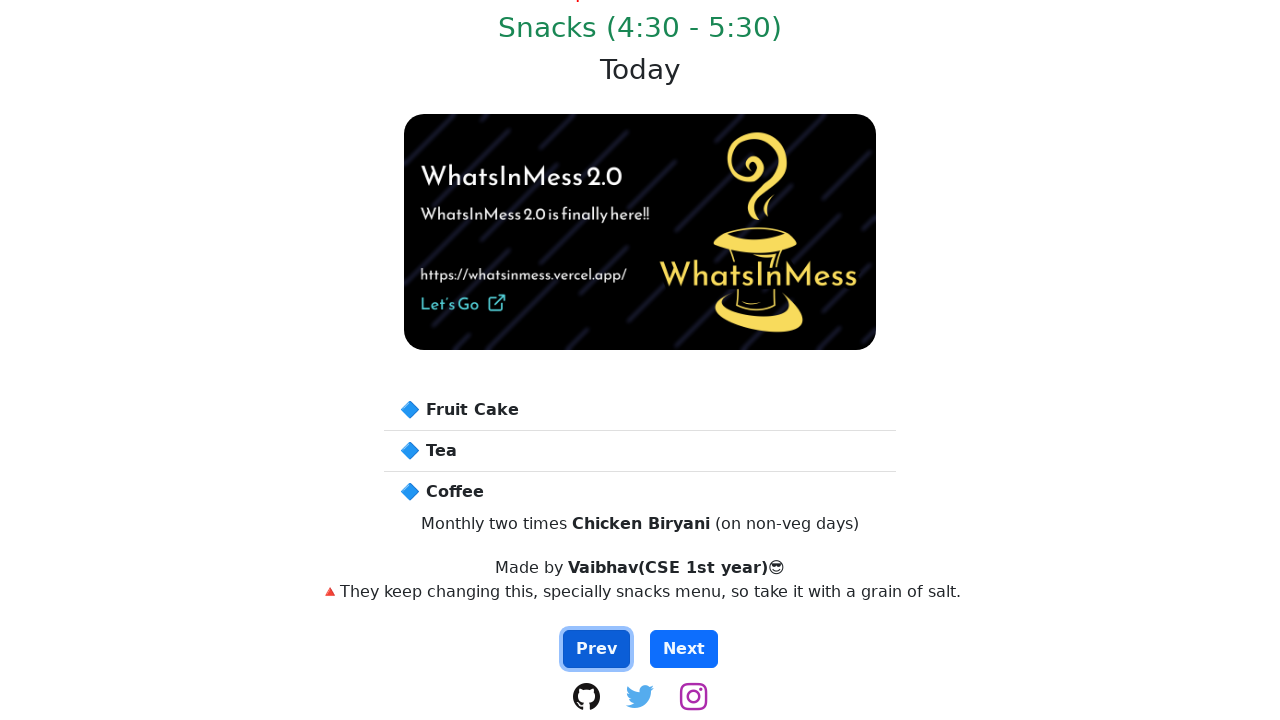

Clicked previous button to navigate to beginning of week at (596, 649) on button#previous
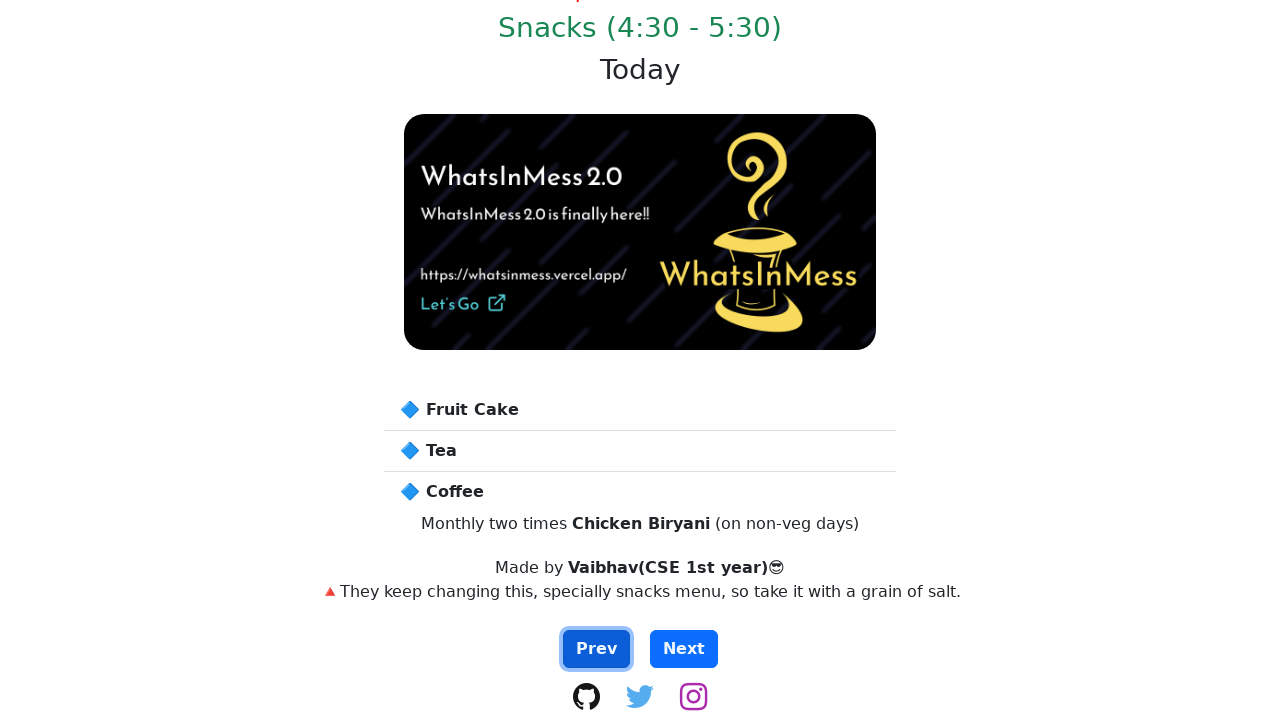

Clicked previous button to navigate to beginning of week at (596, 649) on button#previous
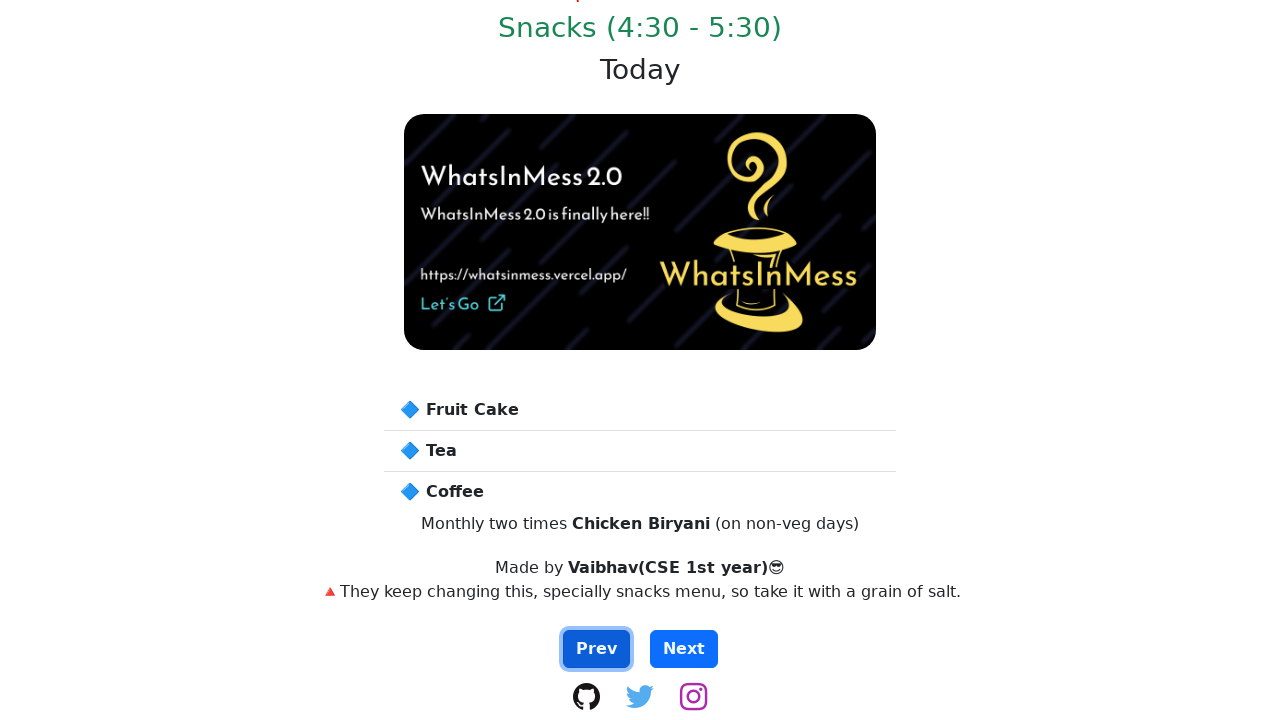

Waited for meal items to be visible on day 1
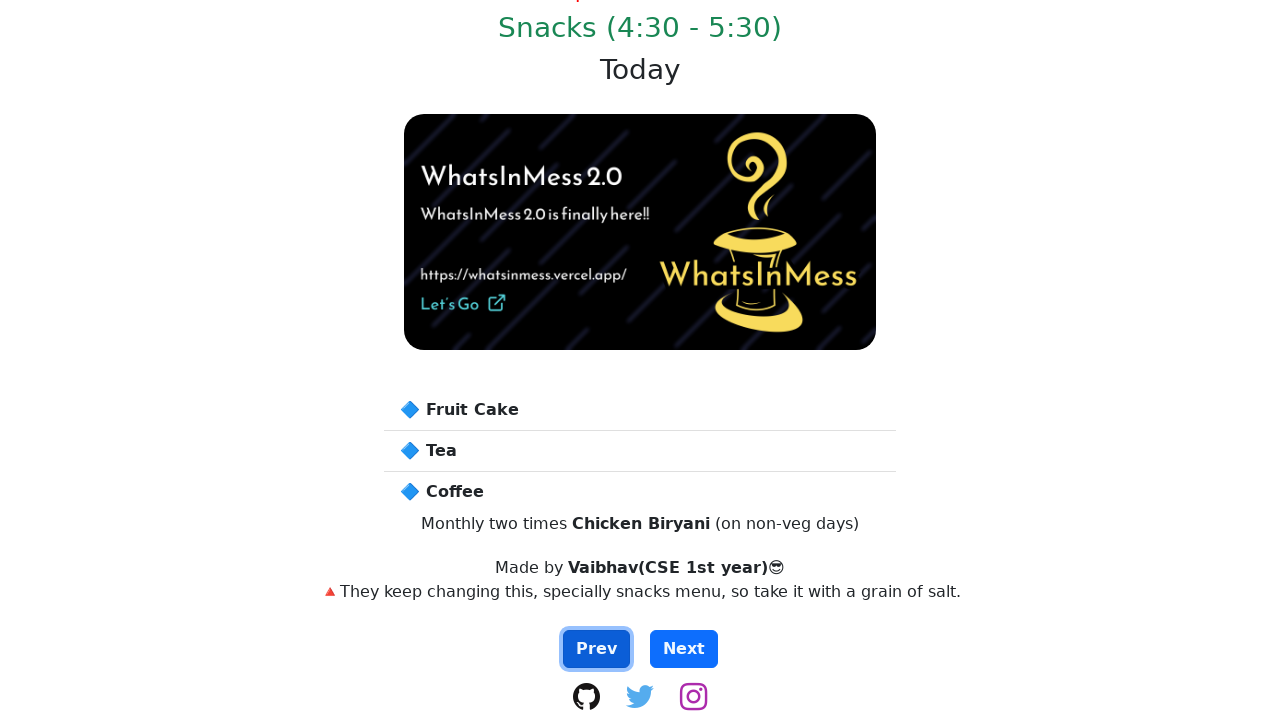

Clicked next button to navigate to meal 1 of day 1 at (684, 649) on button#next
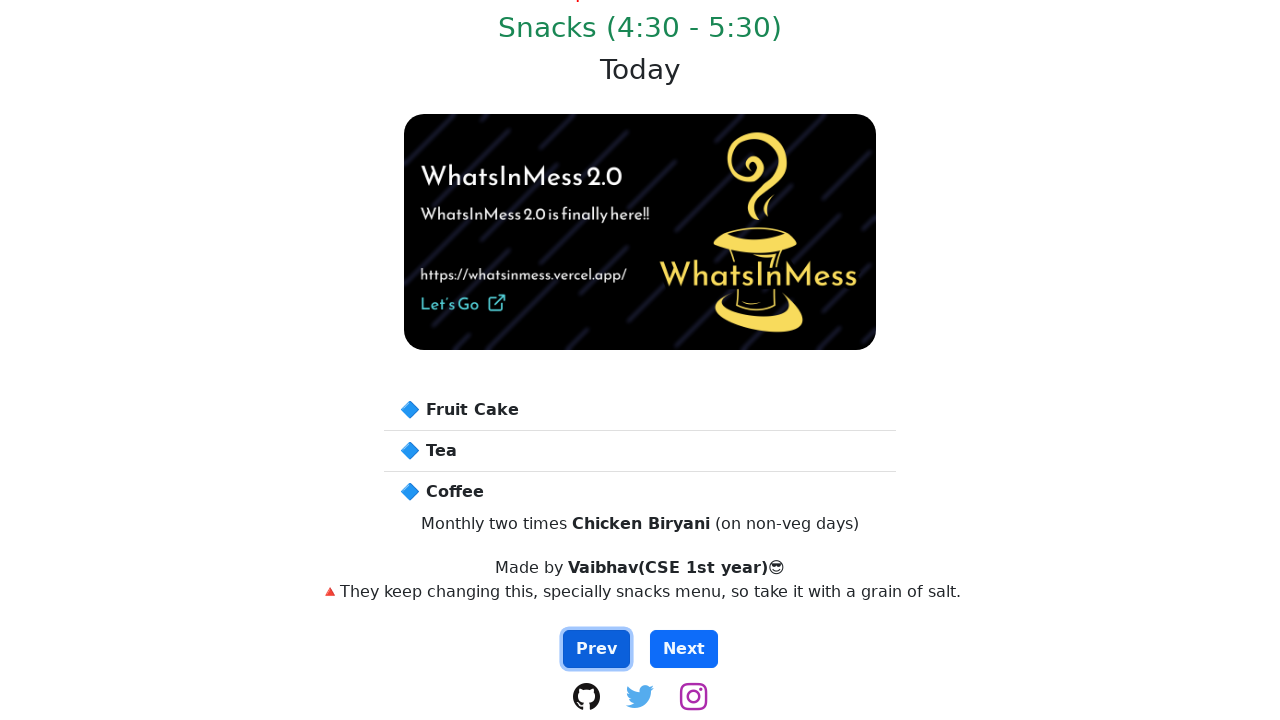

Clicked next button to navigate to meal 2 of day 1 at (684, 649) on button#next
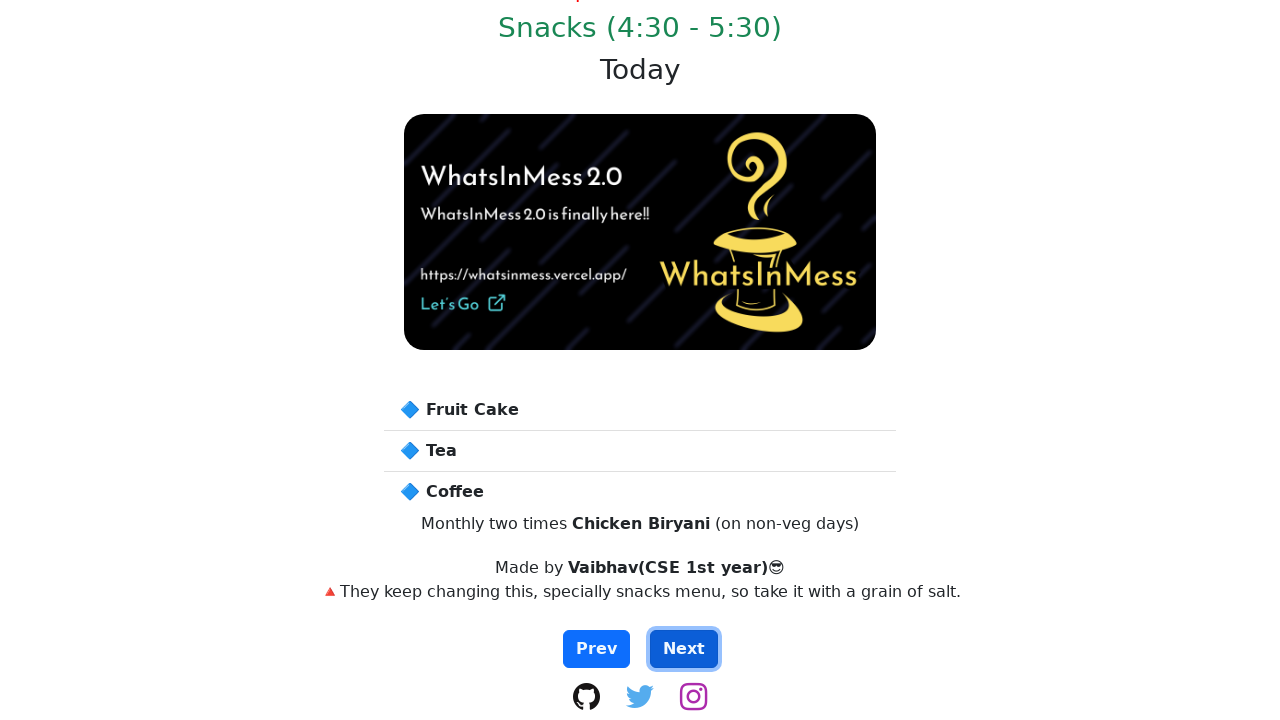

Clicked next button to navigate to meal 3 of day 1 at (684, 649) on button#next
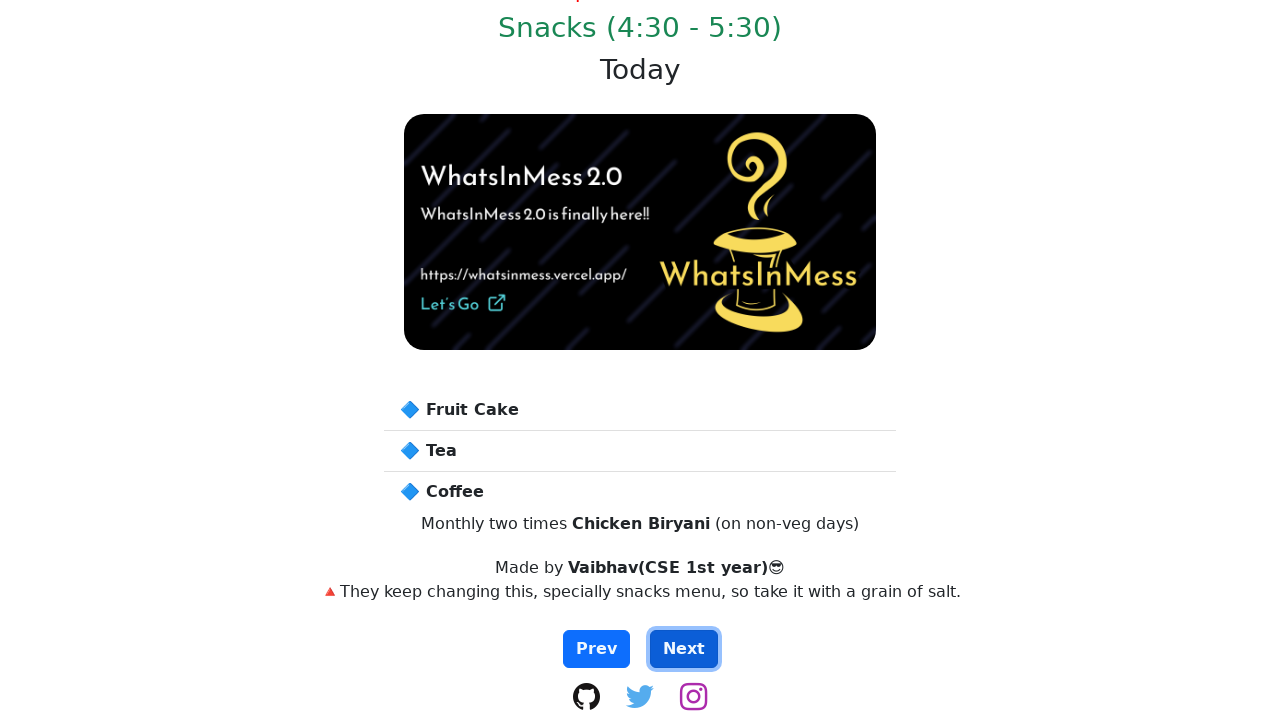

Clicked next button to navigate to meal 4 of day 1 at (684, 649) on button#next
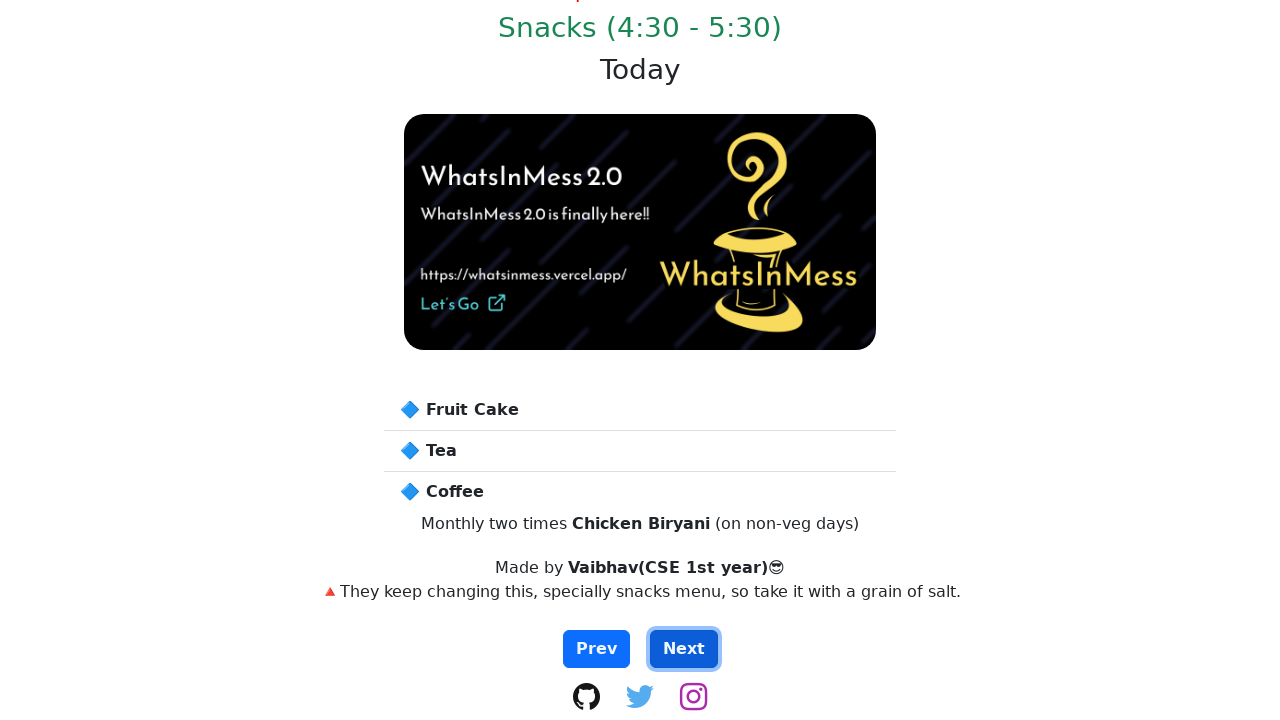

Waited for meal items to be visible on day 2
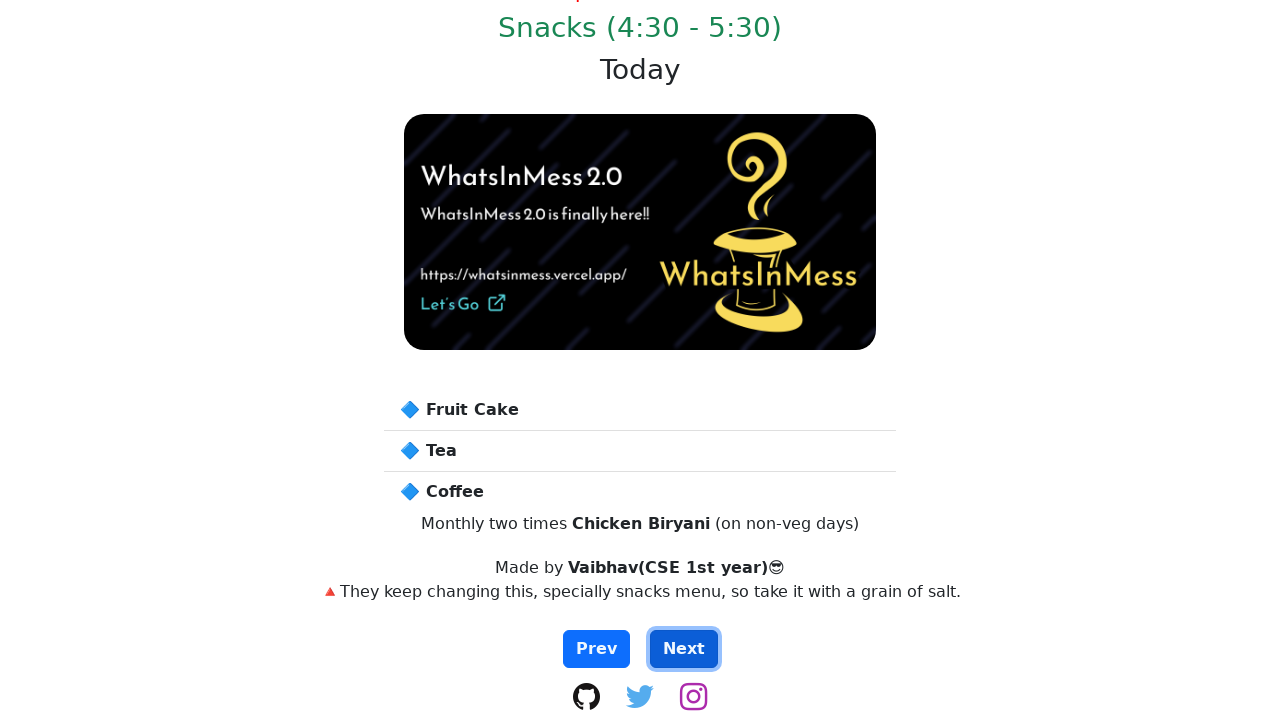

Clicked next button to navigate to meal 1 of day 2 at (684, 649) on button#next
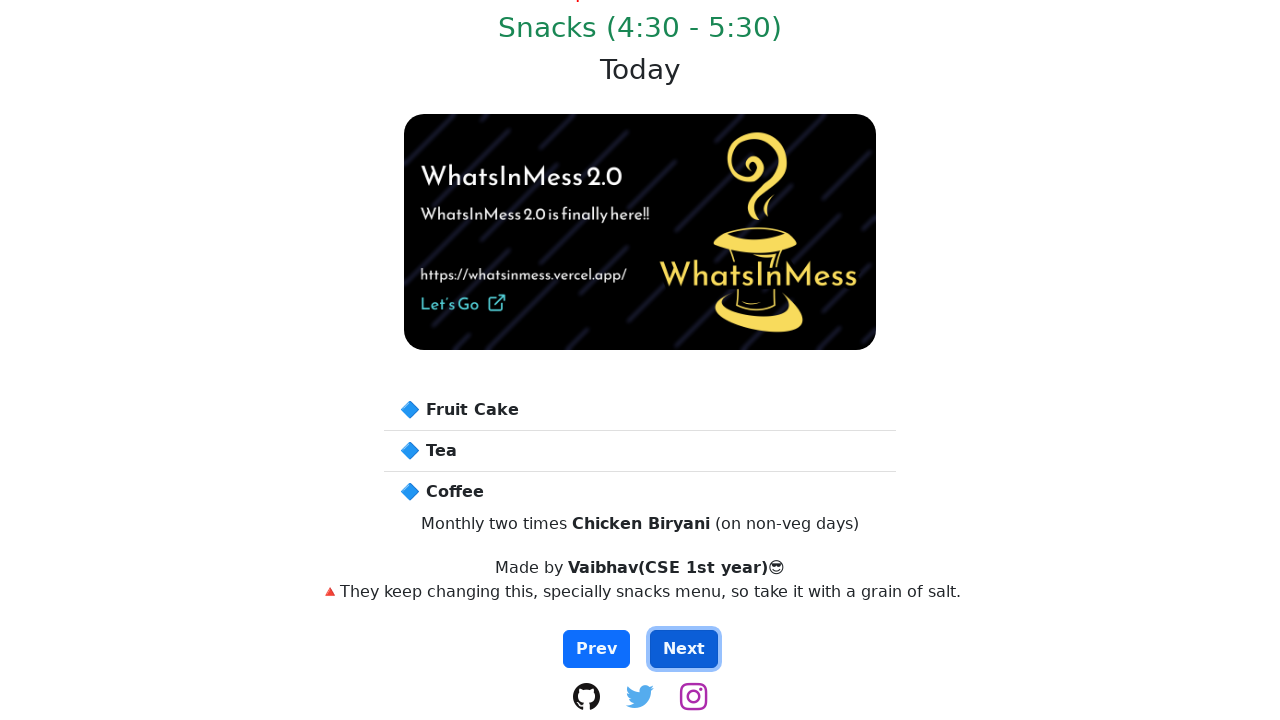

Clicked next button to navigate to meal 2 of day 2 at (684, 649) on button#next
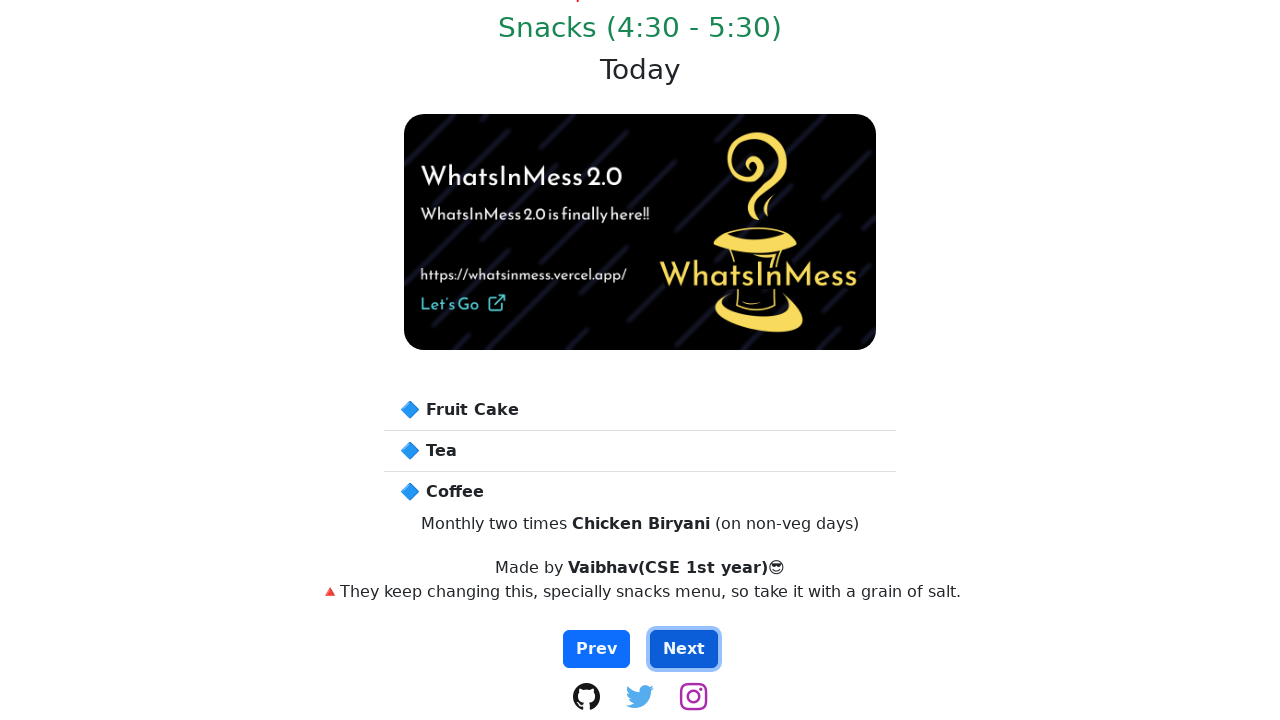

Clicked next button to navigate to meal 3 of day 2 at (684, 649) on button#next
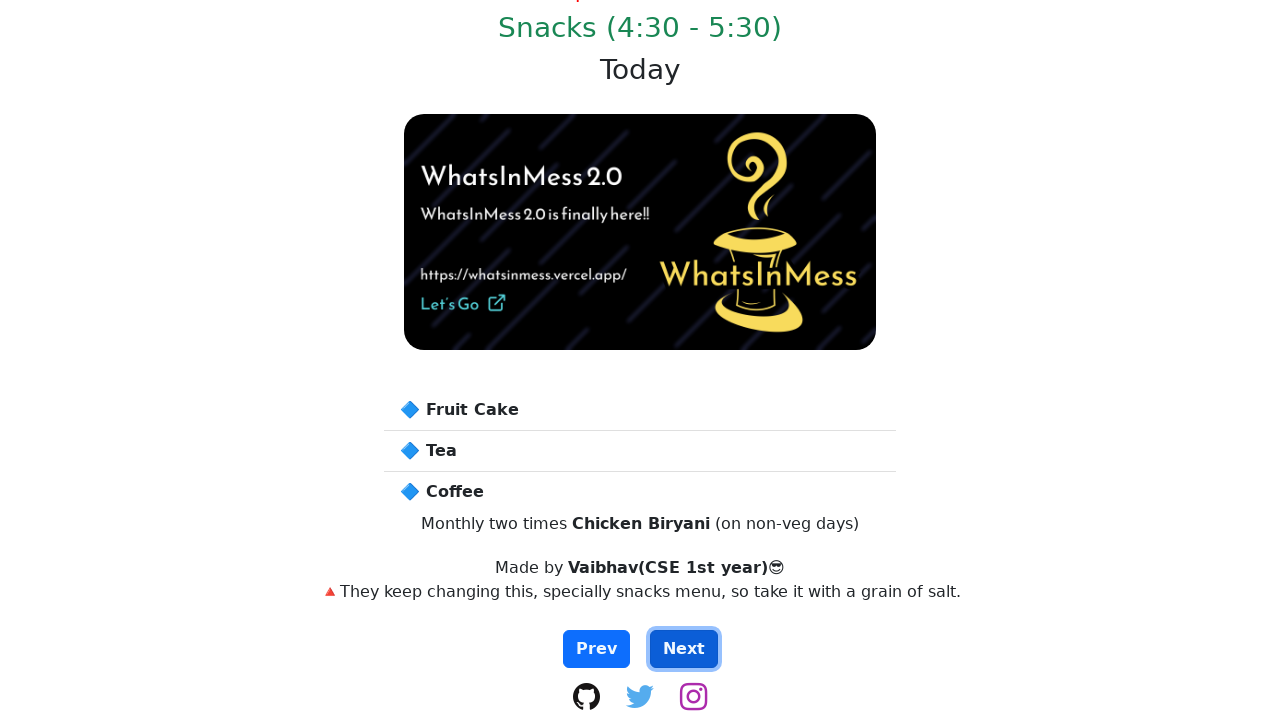

Clicked next button to navigate to meal 4 of day 2 at (684, 649) on button#next
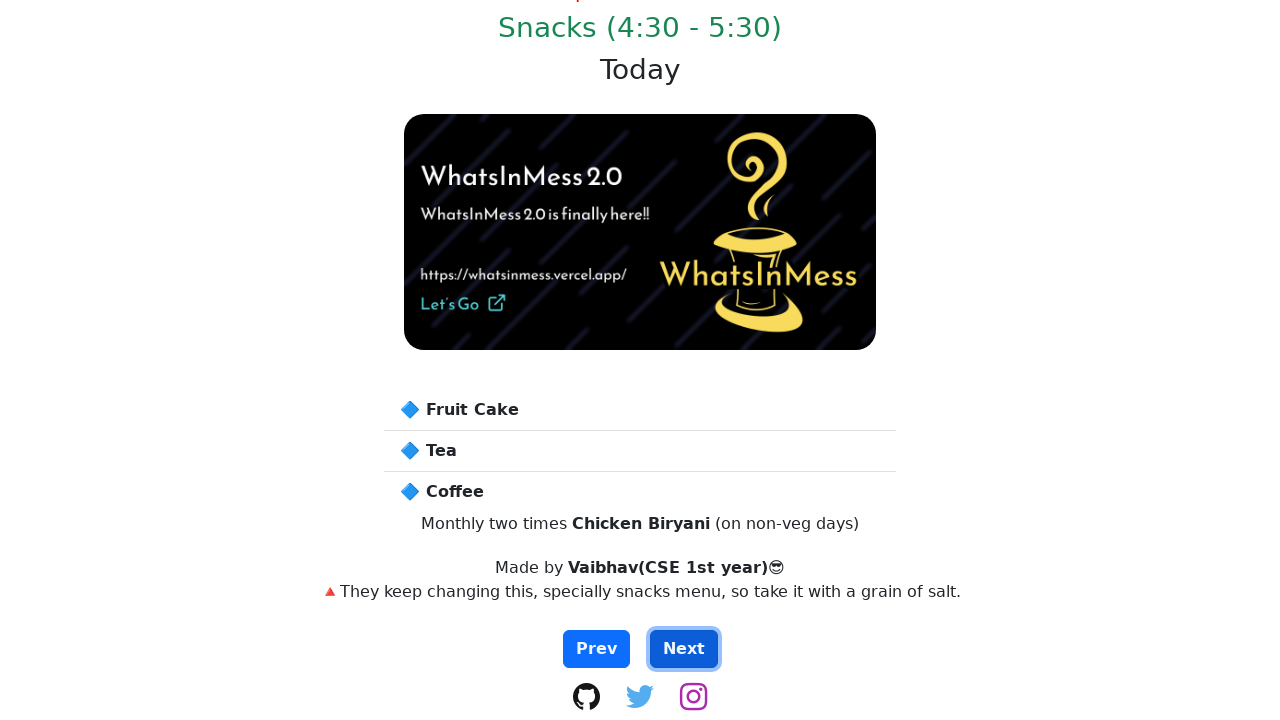

Waited for meal items to be visible on day 3
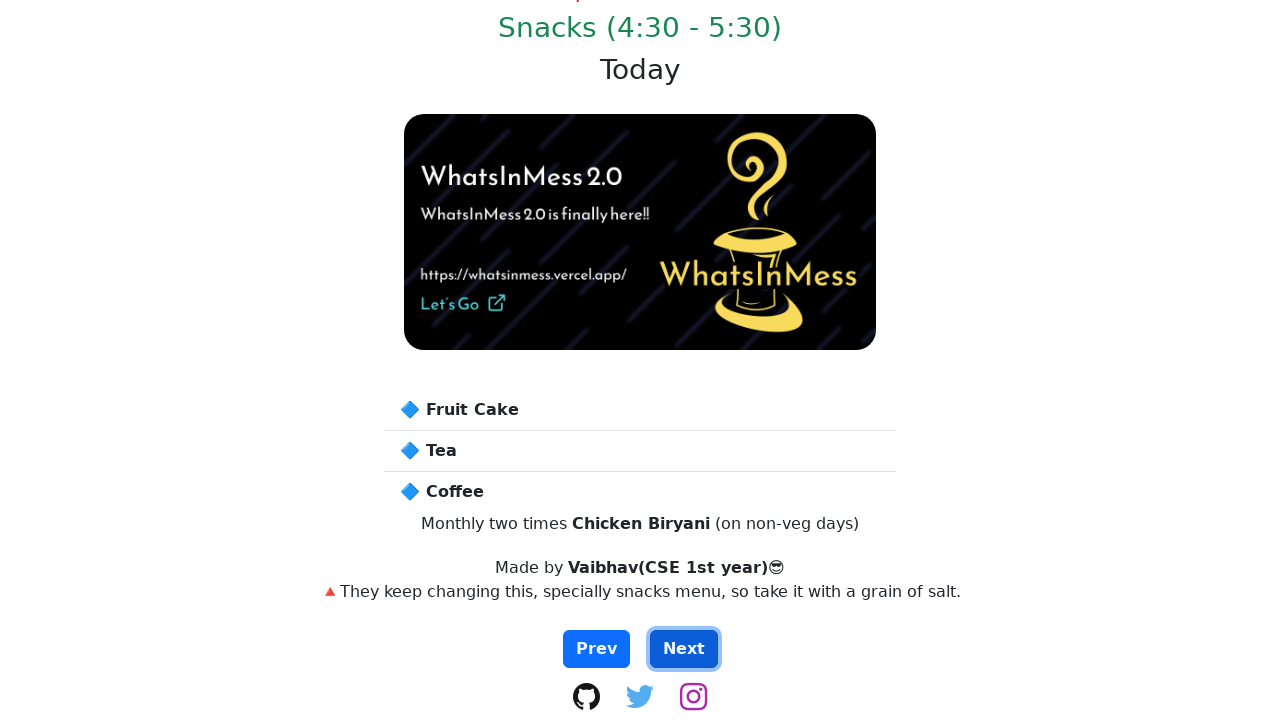

Clicked next button to navigate to meal 1 of day 3 at (684, 649) on button#next
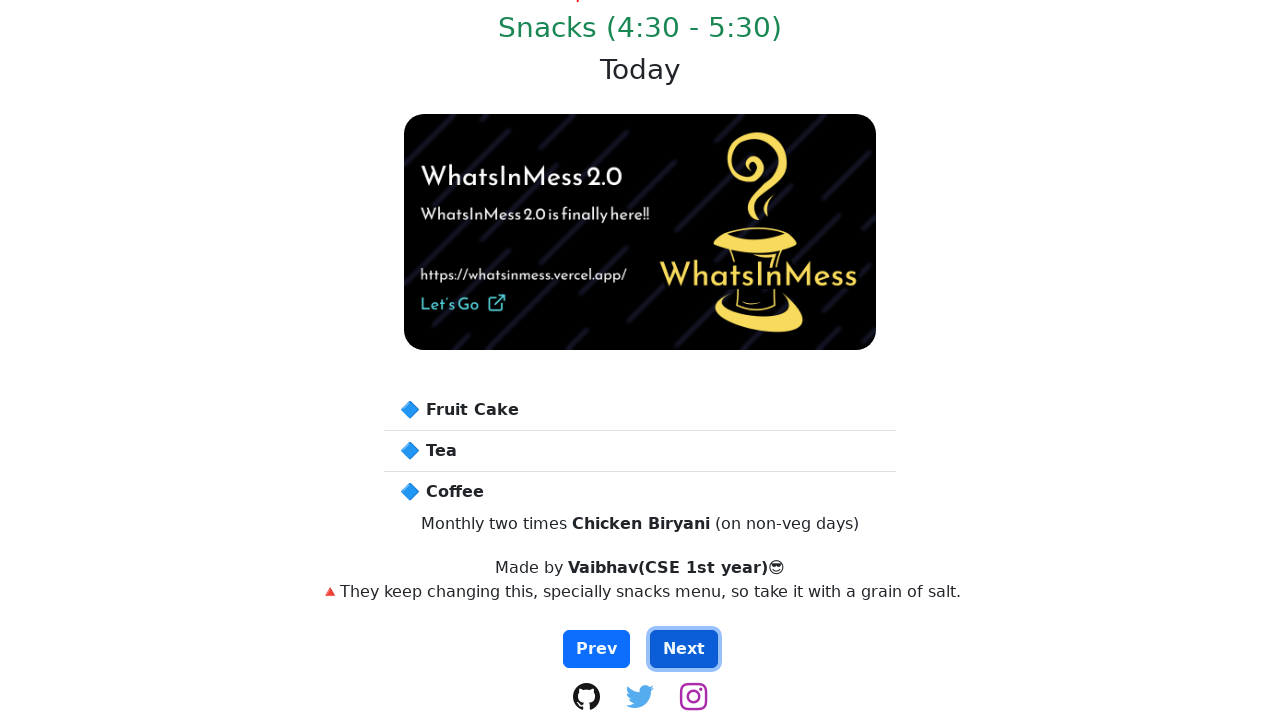

Clicked next button to navigate to meal 2 of day 3 at (684, 649) on button#next
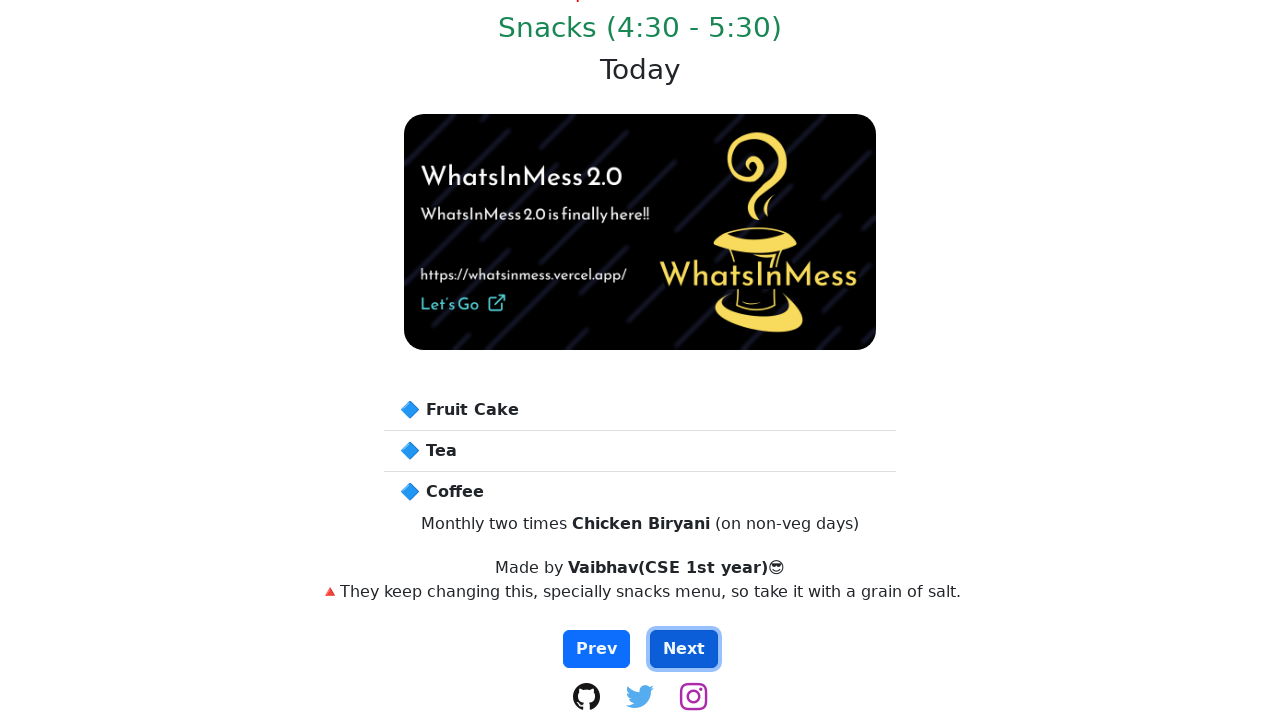

Clicked next button to navigate to meal 3 of day 3 at (684, 649) on button#next
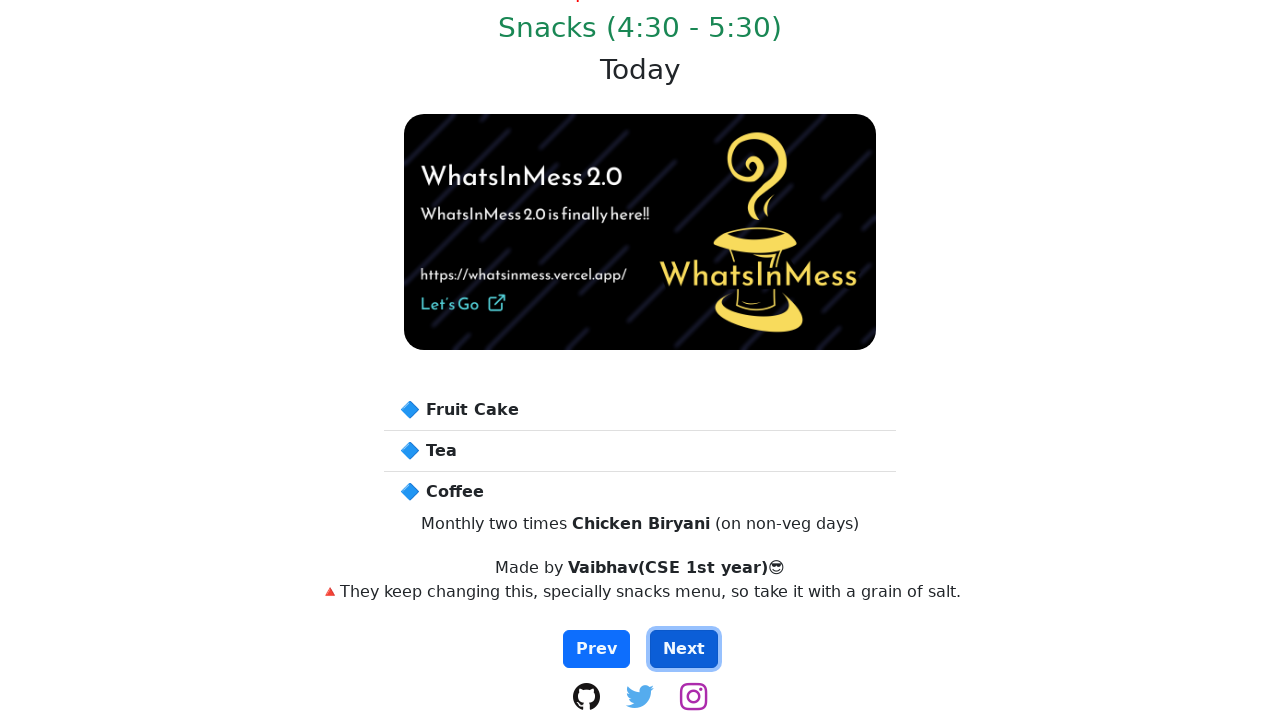

Clicked next button to navigate to meal 4 of day 3 at (684, 649) on button#next
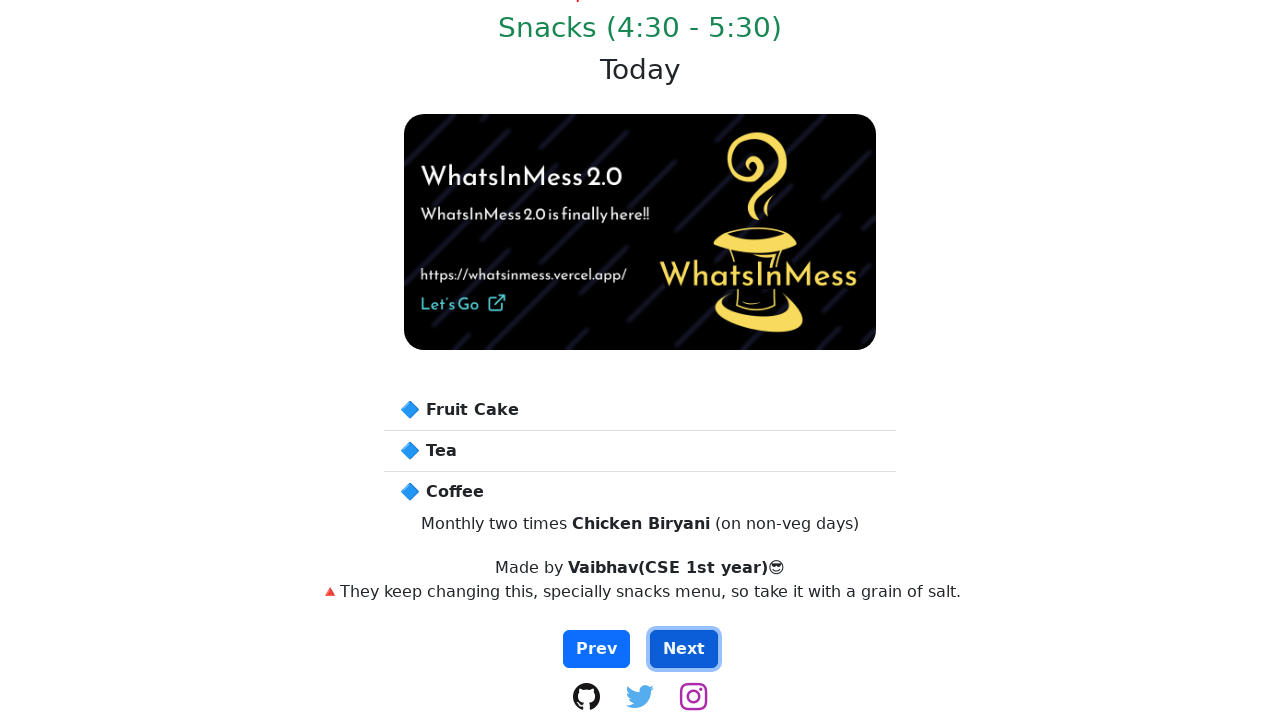

Waited for meal items to be visible on day 4
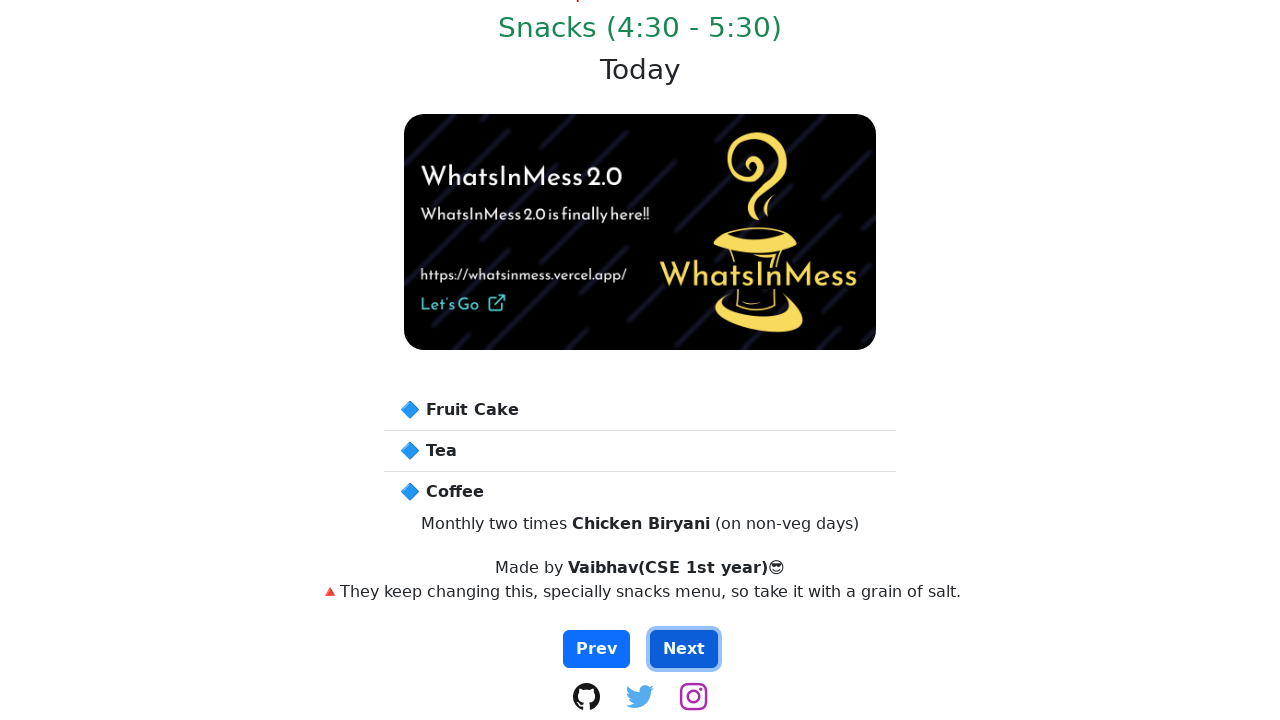

Clicked next button to navigate to meal 1 of day 4 at (684, 649) on button#next
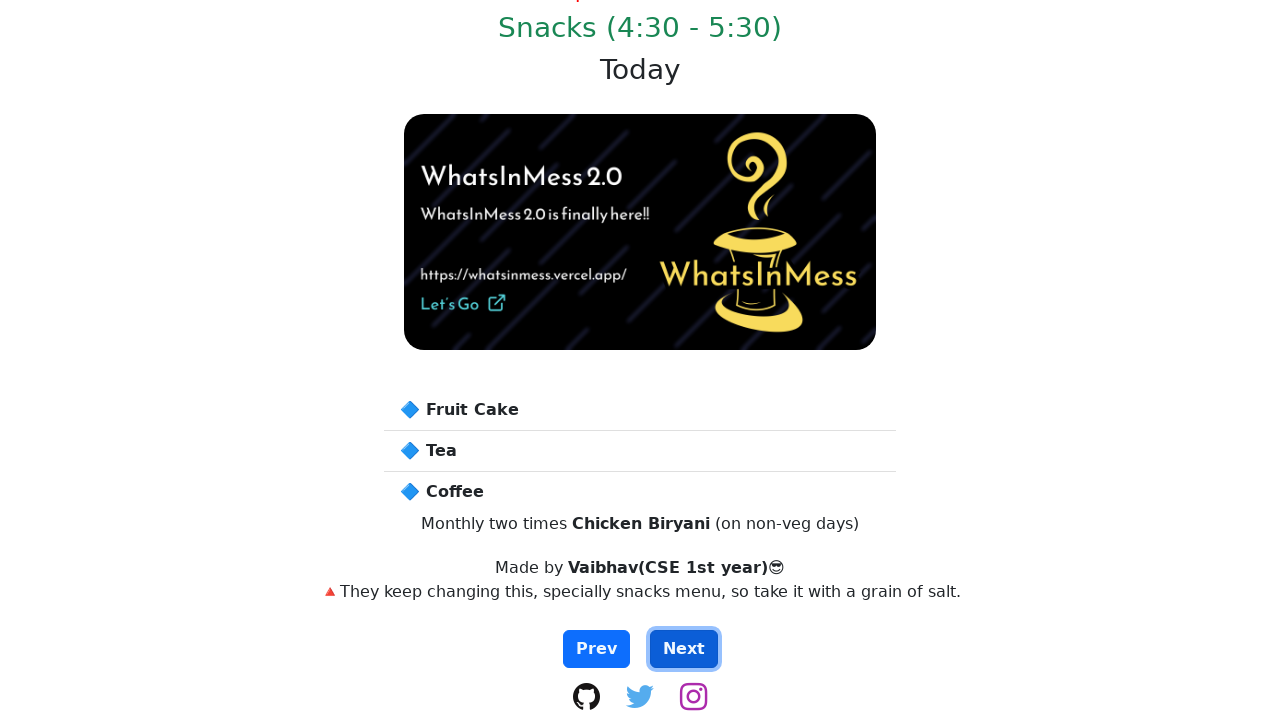

Clicked next button to navigate to meal 2 of day 4 at (684, 649) on button#next
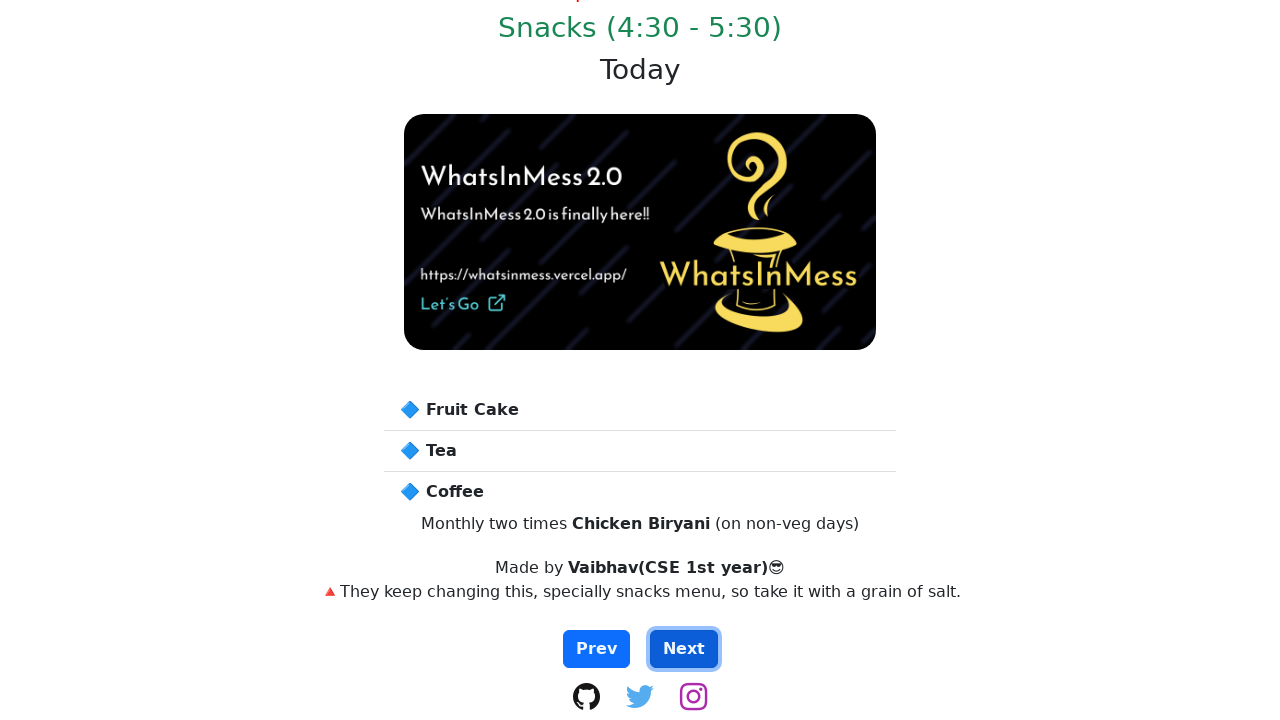

Clicked next button to navigate to meal 3 of day 4 at (684, 649) on button#next
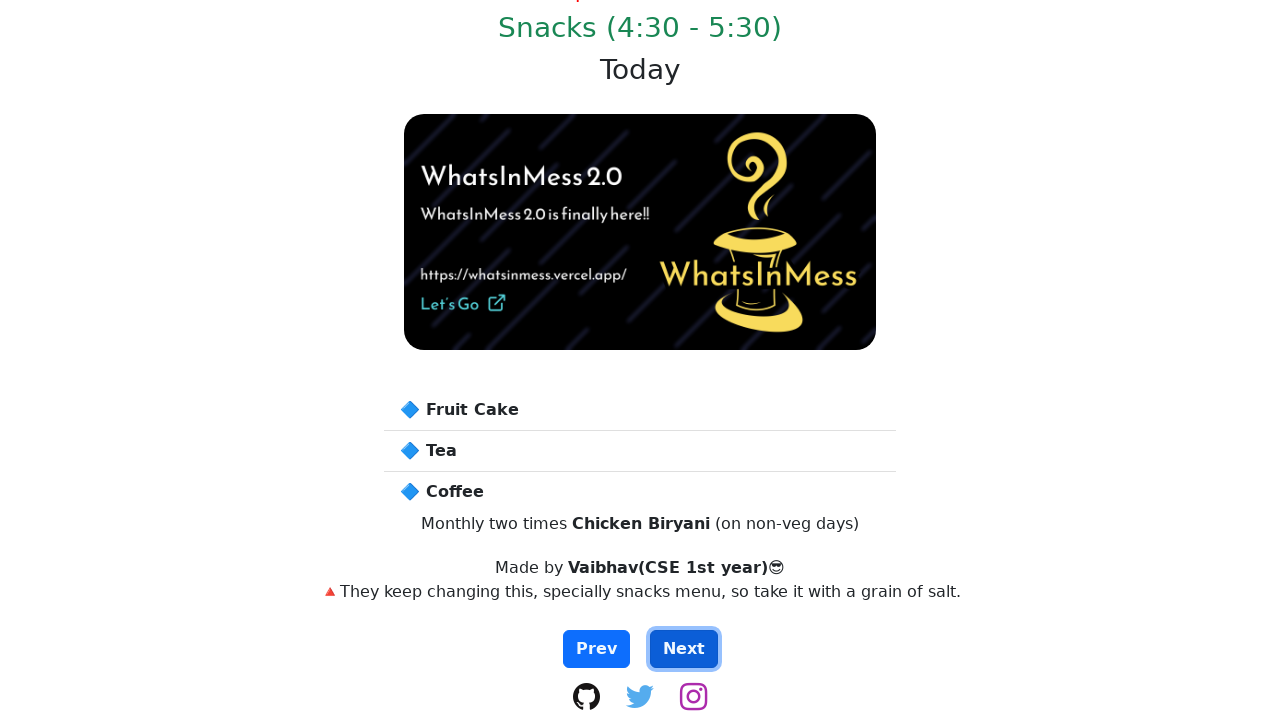

Clicked next button to navigate to meal 4 of day 4 at (684, 649) on button#next
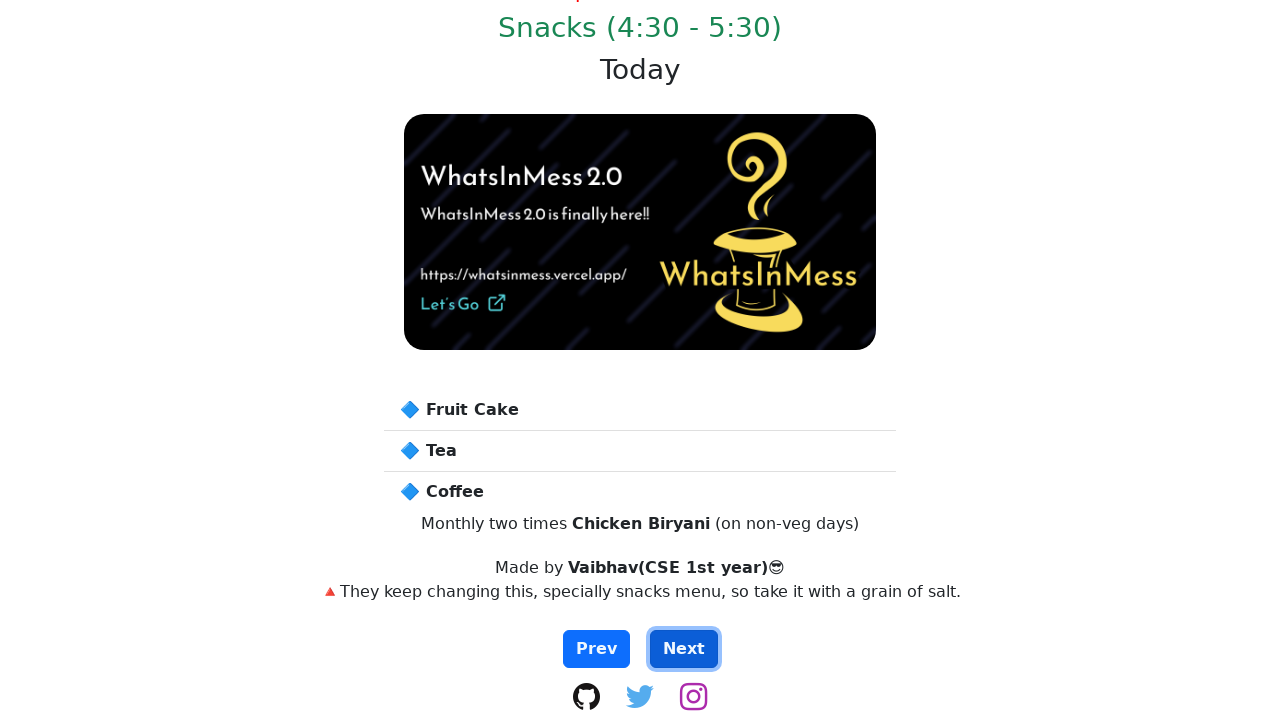

Waited for meal items to be visible on day 5
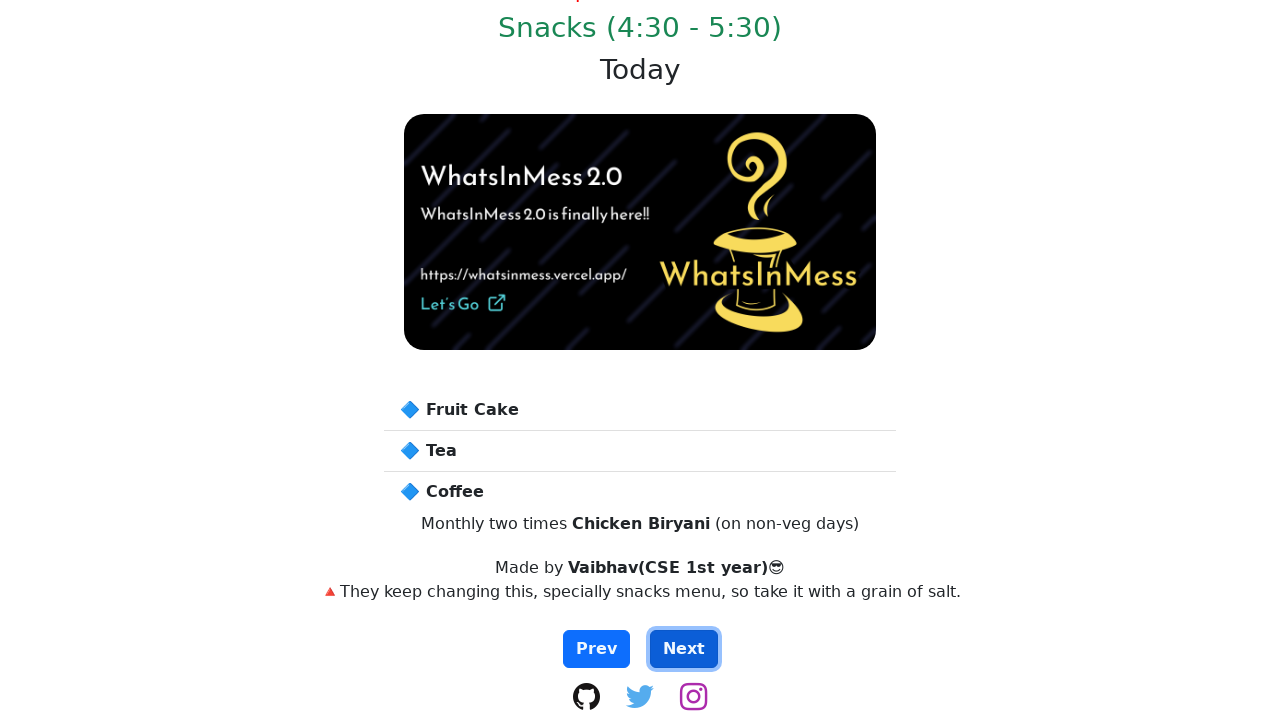

Clicked next button to navigate to meal 1 of day 5 at (684, 649) on button#next
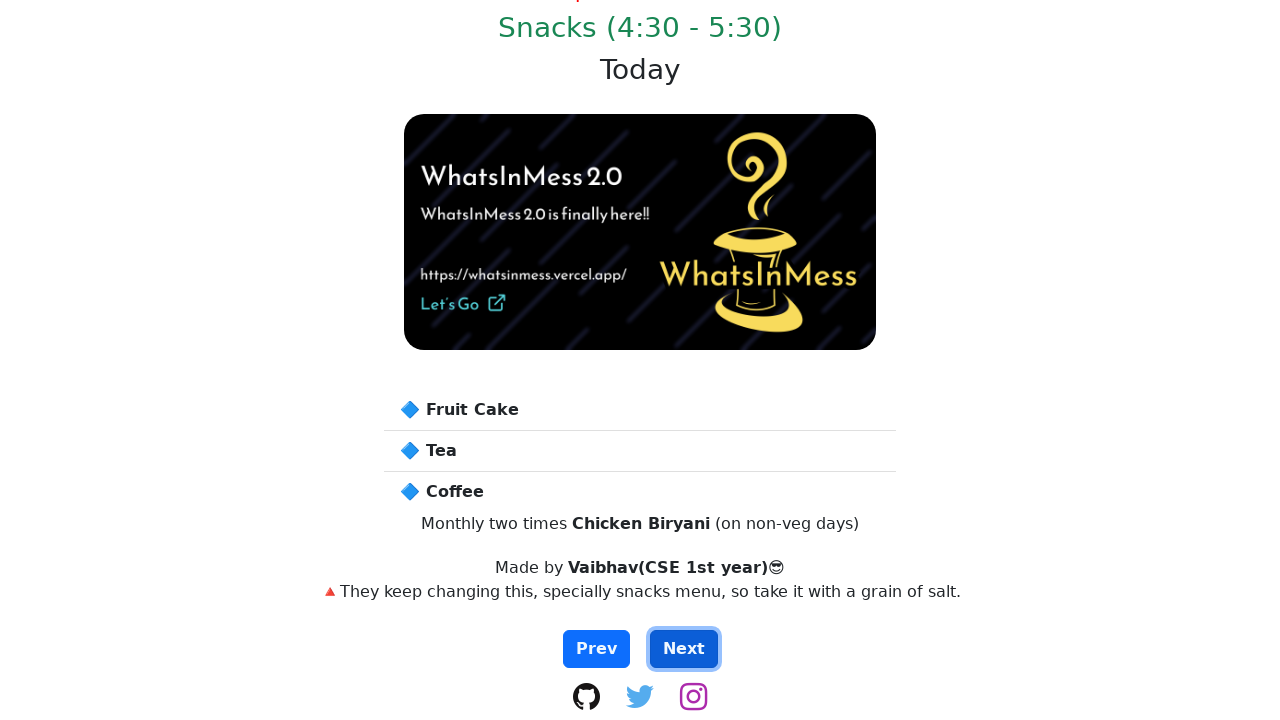

Clicked next button to navigate to meal 2 of day 5 at (684, 649) on button#next
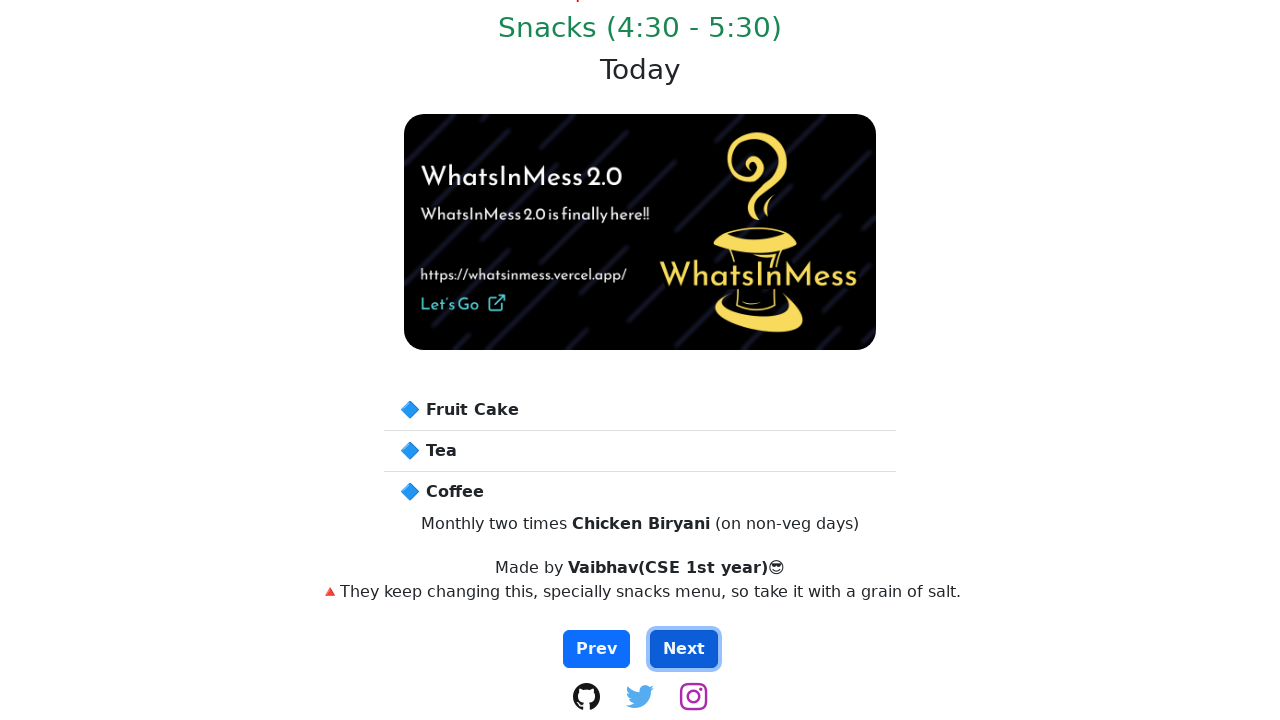

Clicked next button to navigate to meal 3 of day 5 at (684, 649) on button#next
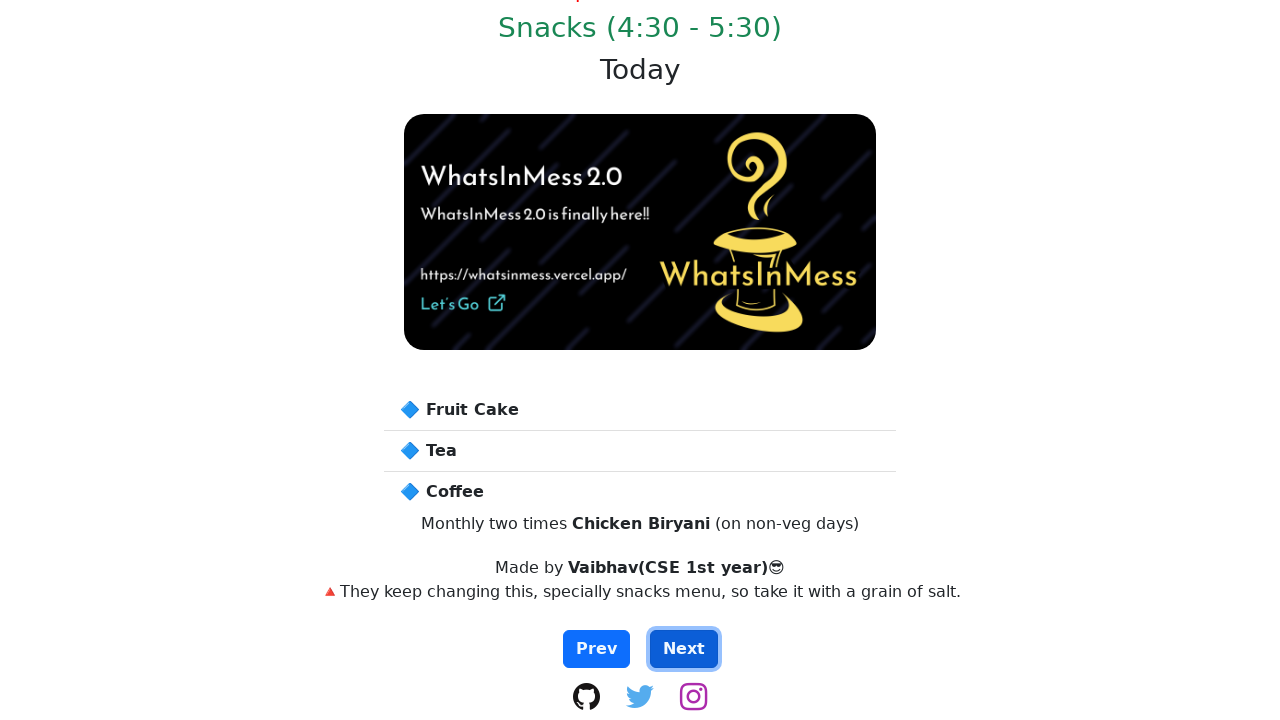

Clicked next button to navigate to meal 4 of day 5 at (684, 649) on button#next
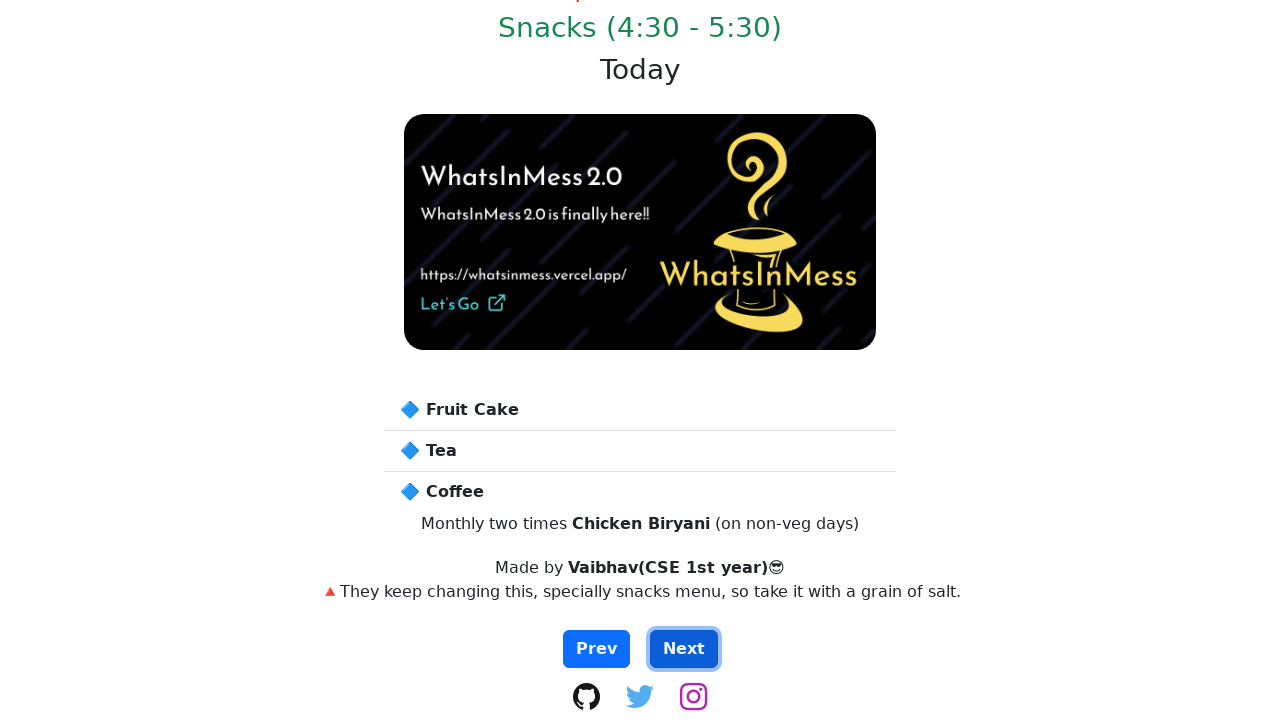

Waited for meal items to be visible on day 6
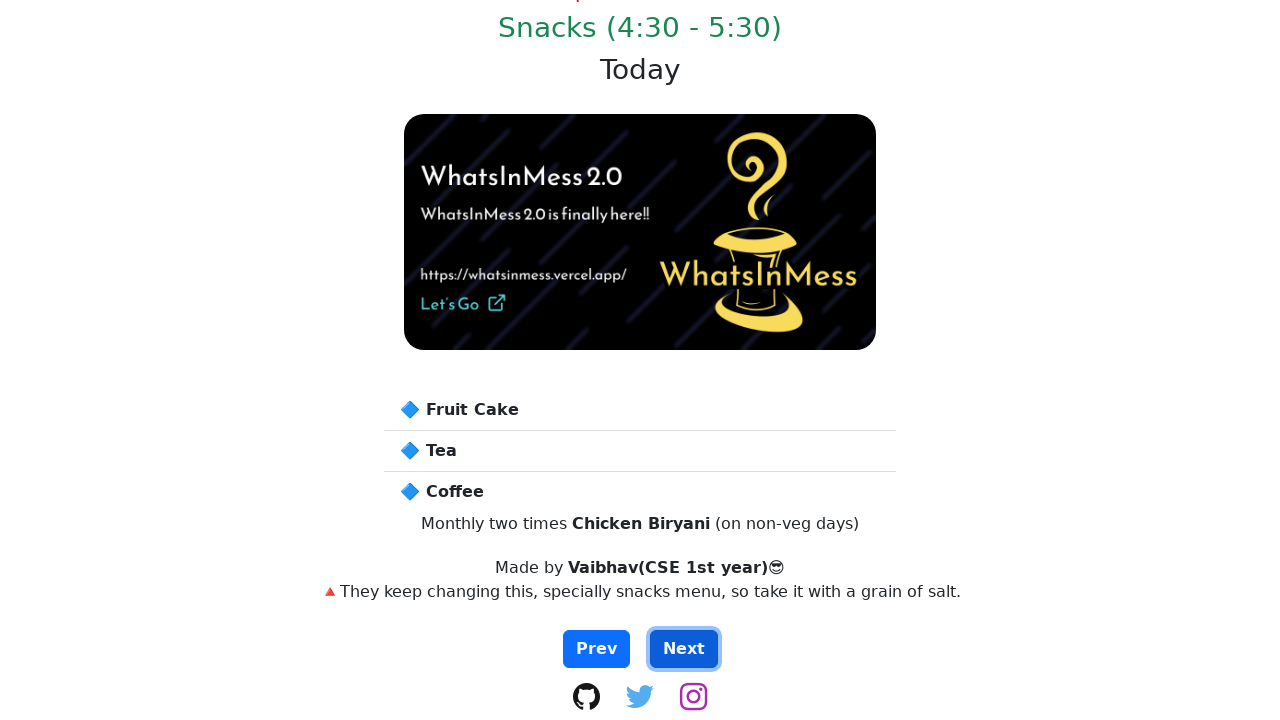

Clicked next button to navigate to meal 1 of day 6 at (684, 649) on button#next
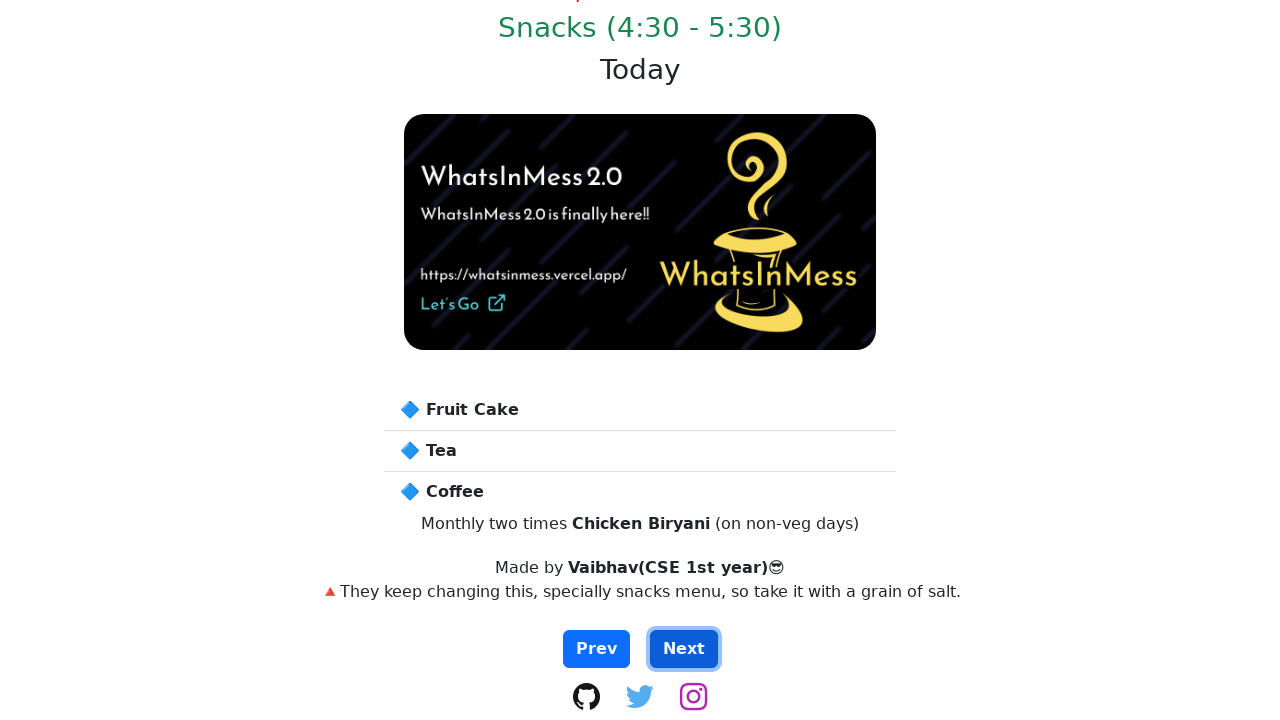

Clicked next button to navigate to meal 2 of day 6 at (684, 649) on button#next
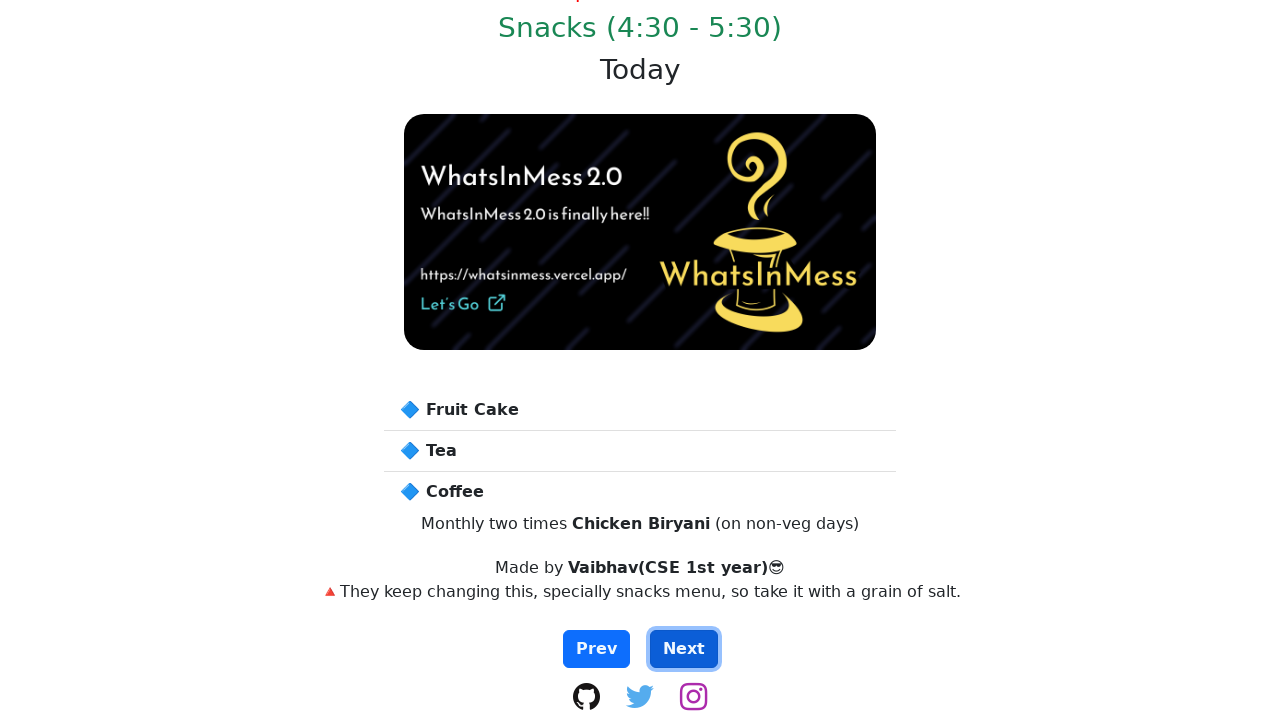

Clicked next button to navigate to meal 3 of day 6 at (684, 649) on button#next
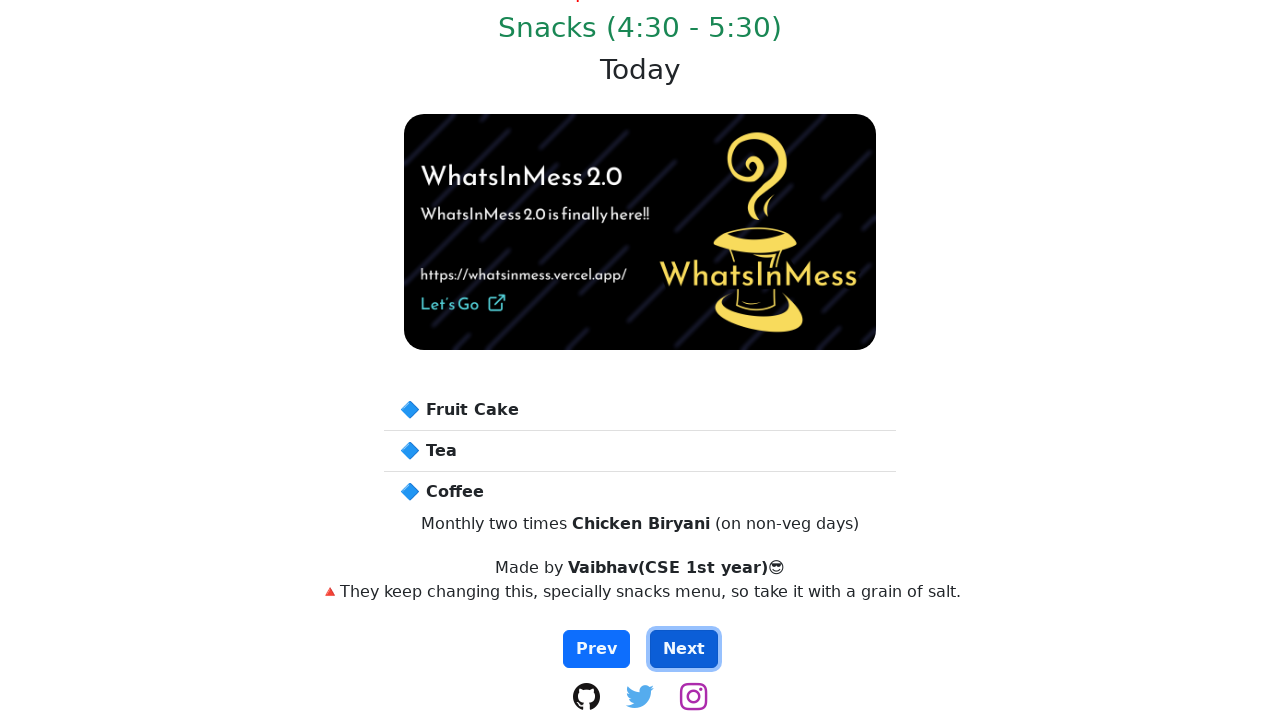

Clicked next button to navigate to meal 4 of day 6 at (684, 649) on button#next
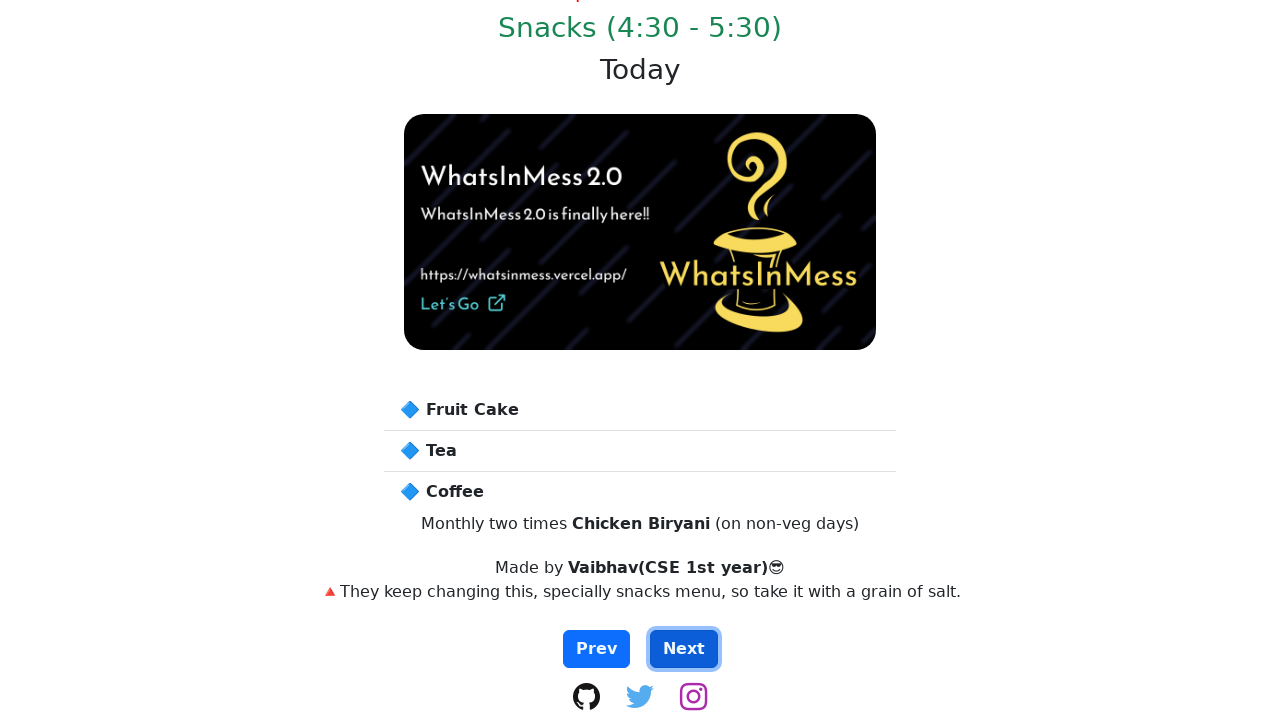

Waited for meal items to be visible on day 7
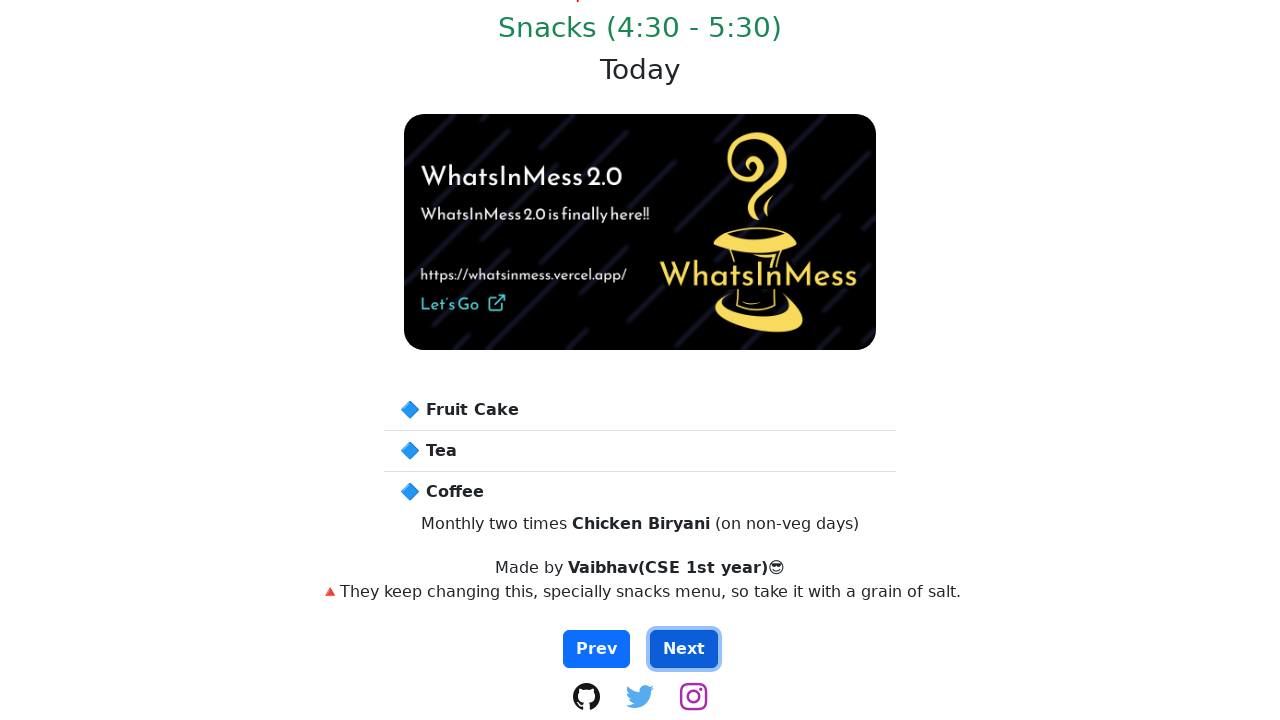

Clicked next button to navigate to meal 1 of day 7 at (684, 649) on button#next
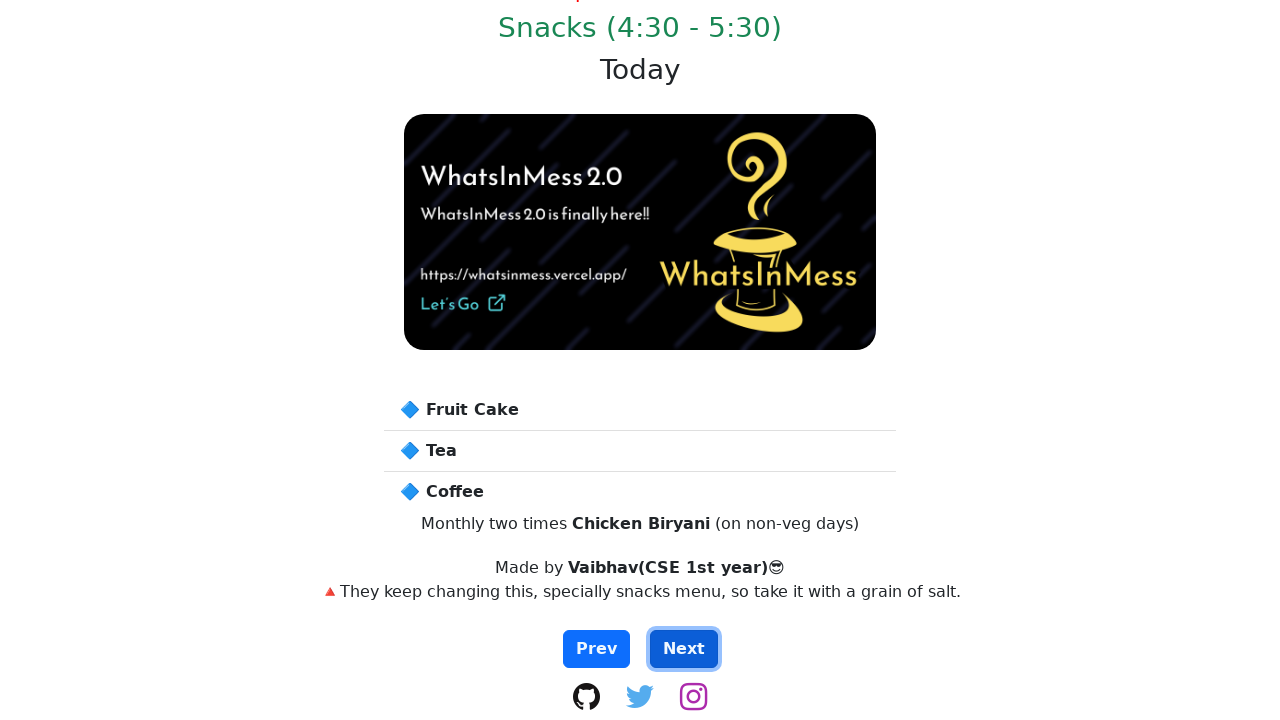

Clicked next button to navigate to meal 2 of day 7 at (684, 649) on button#next
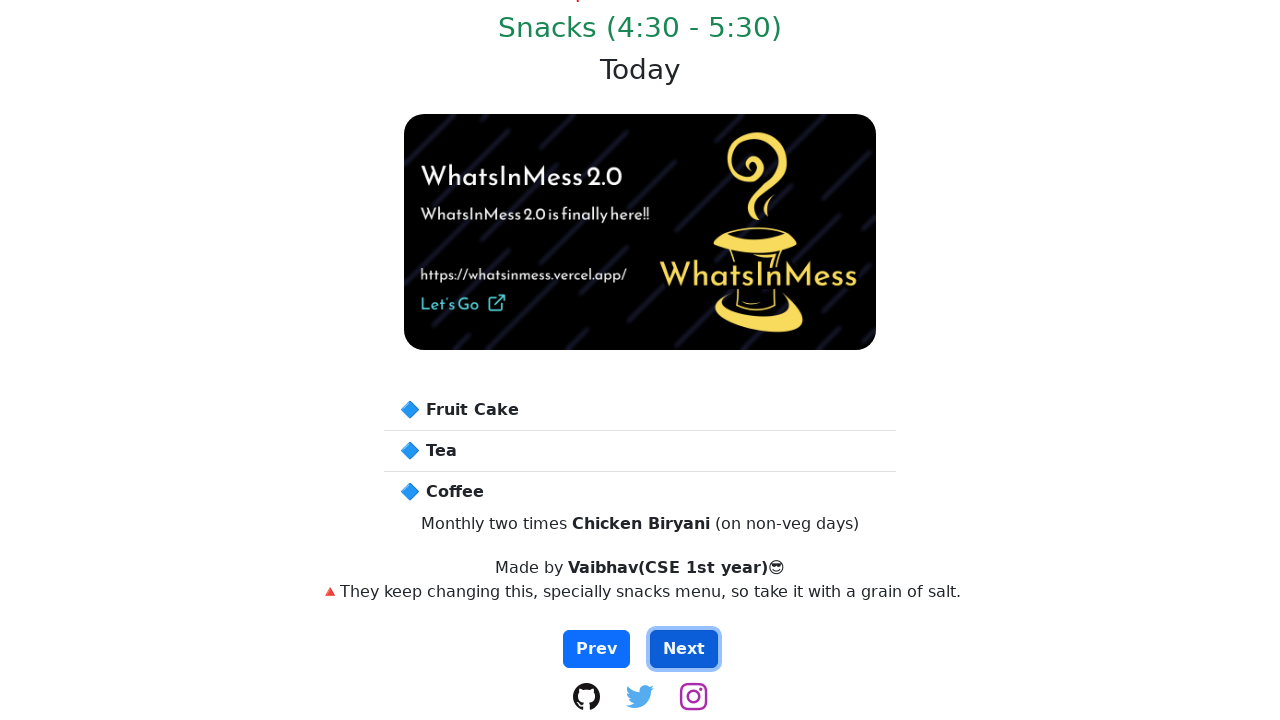

Clicked next button to navigate to meal 3 of day 7 at (684, 649) on button#next
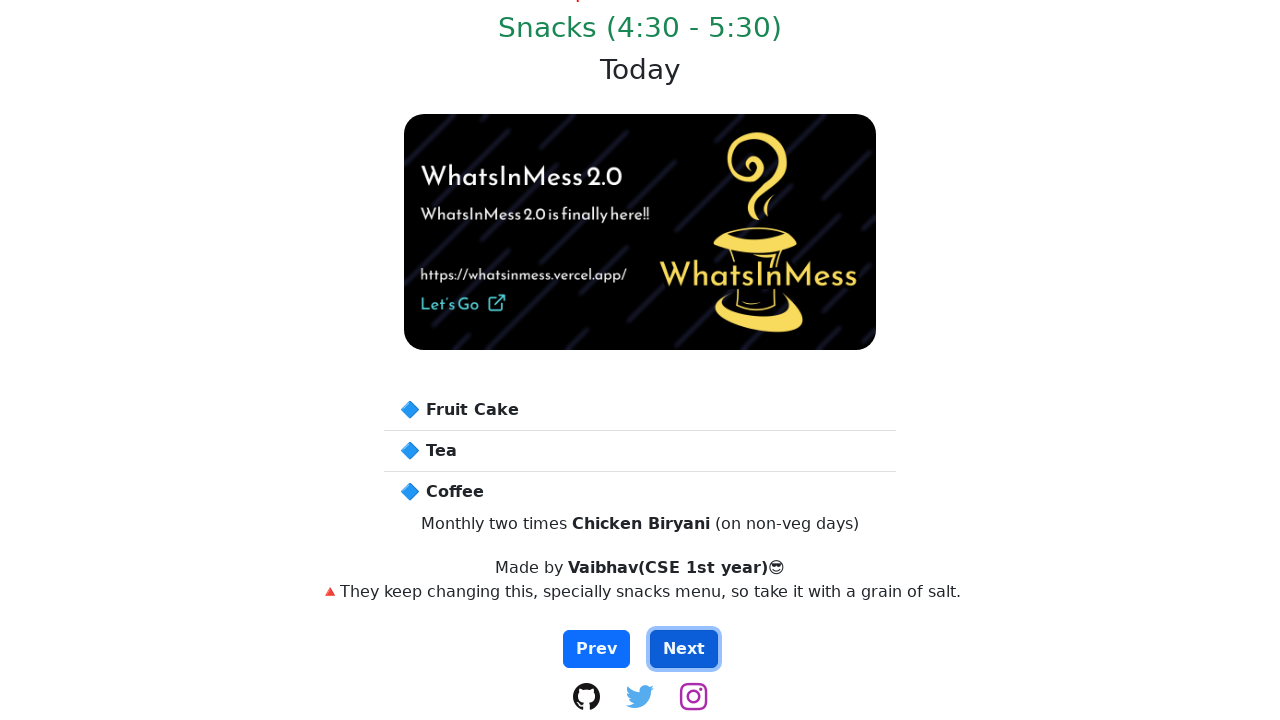

Clicked next button to navigate to meal 4 of day 7 at (684, 649) on button#next
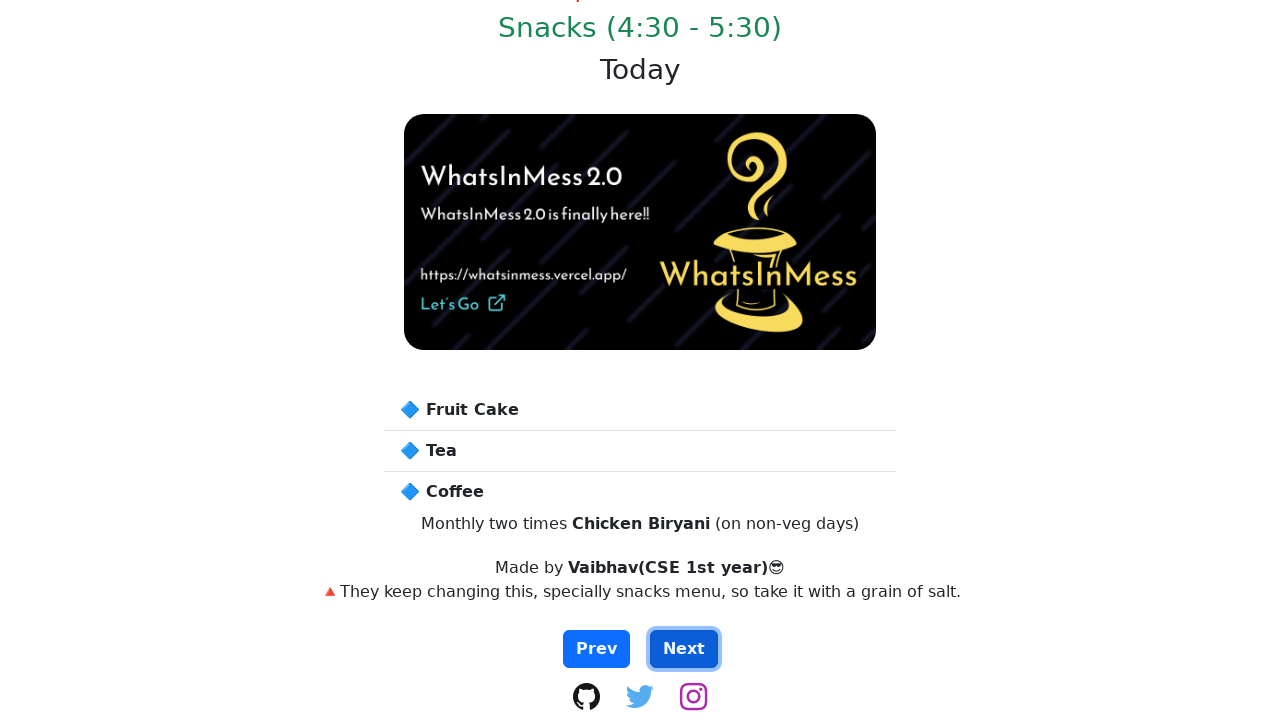

Verified menu content is visible
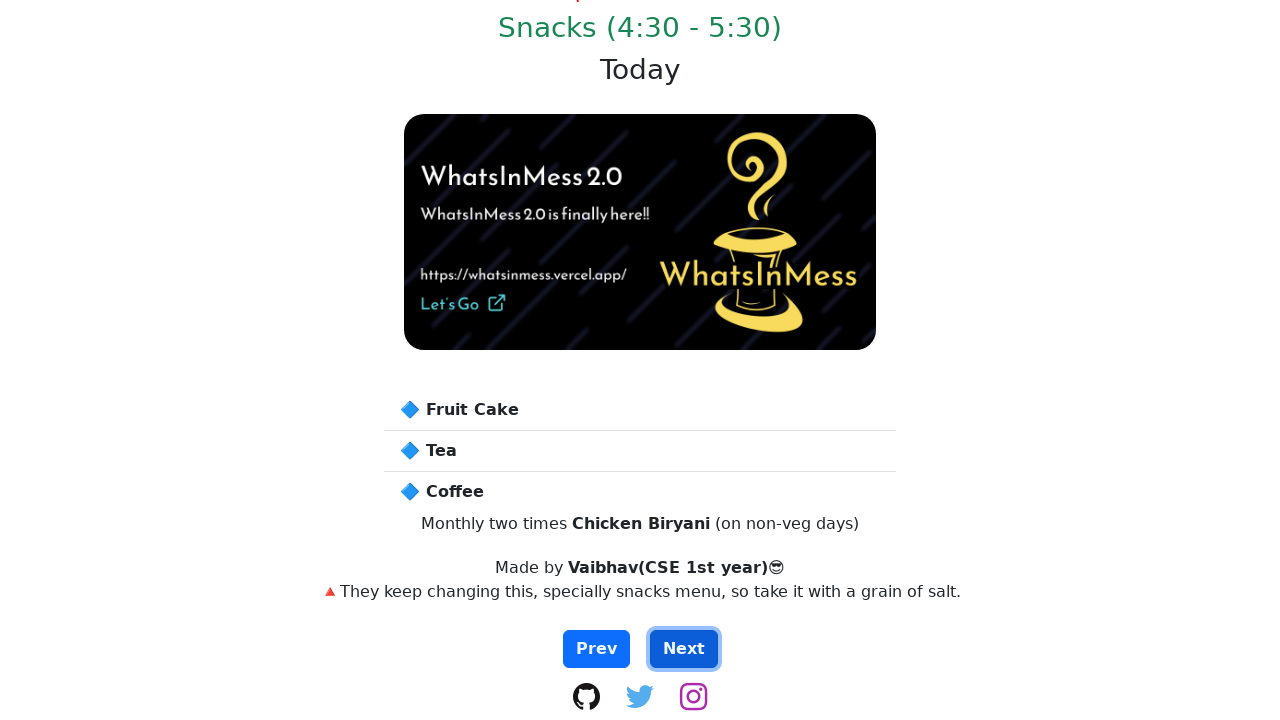

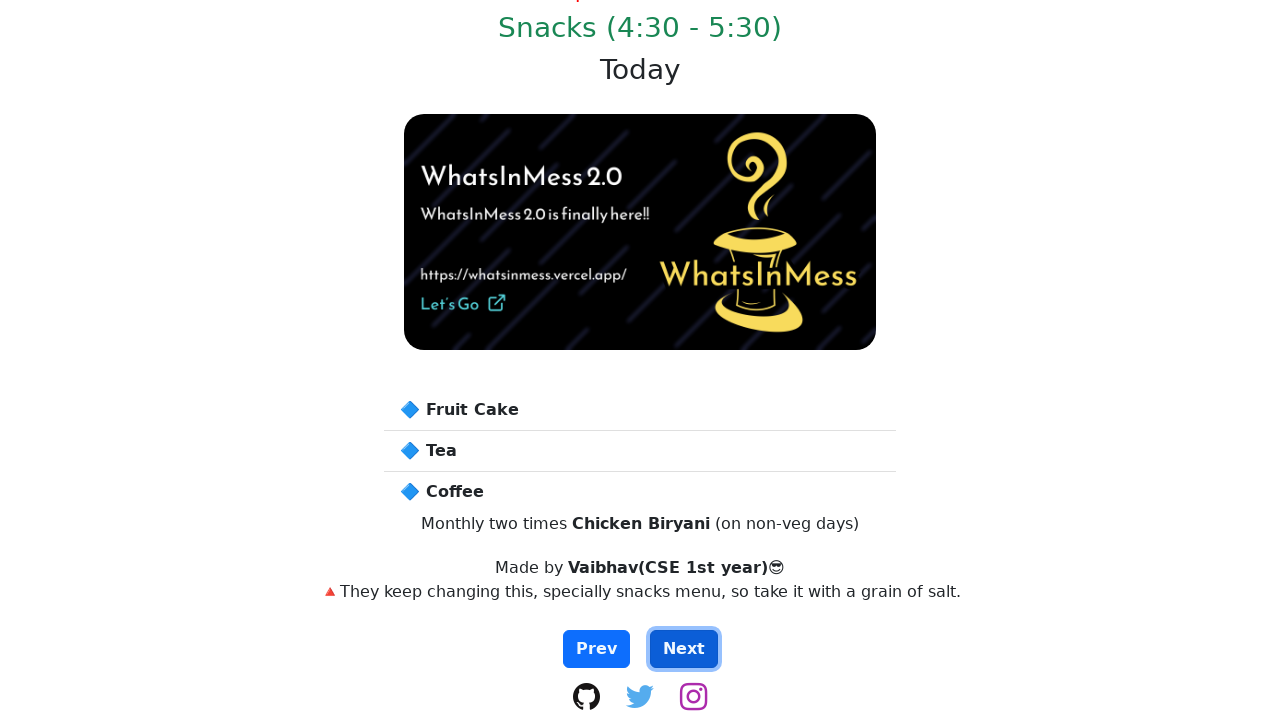